Collapses all open API documentation tabs on the httpbin.org page

Starting URL: http://httpbin.org/

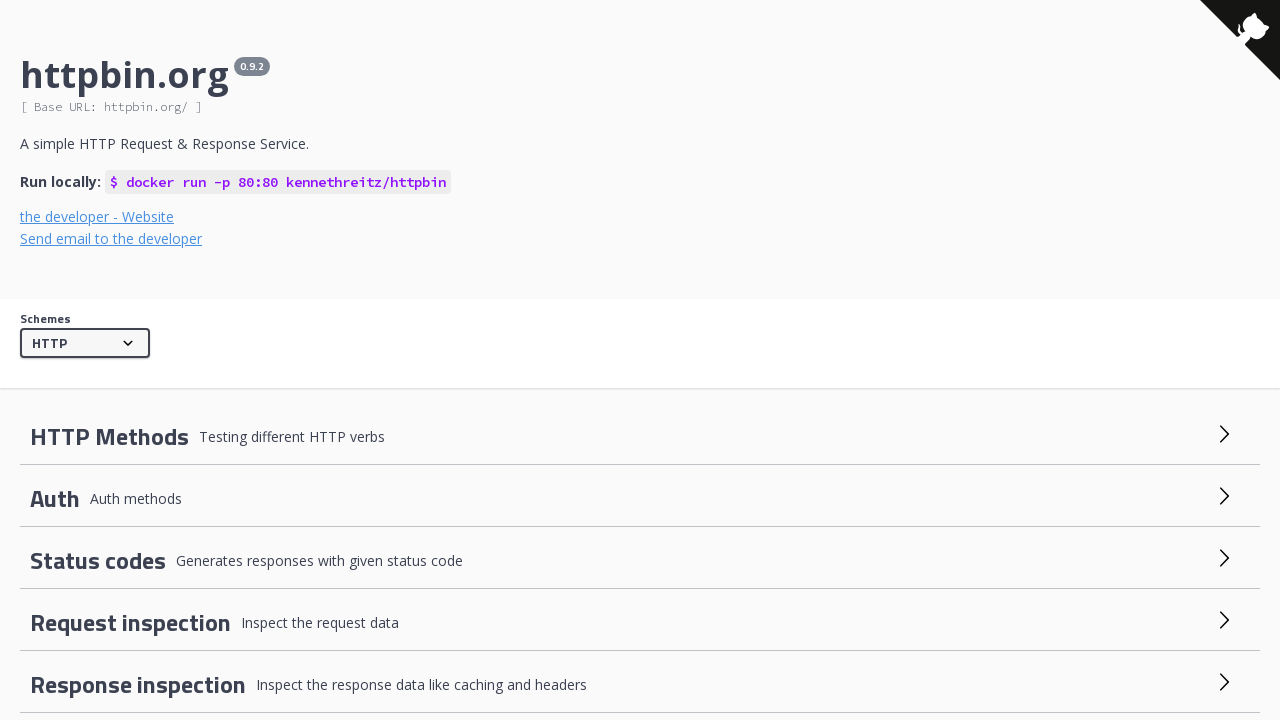

Clicked to expand API documentation tab
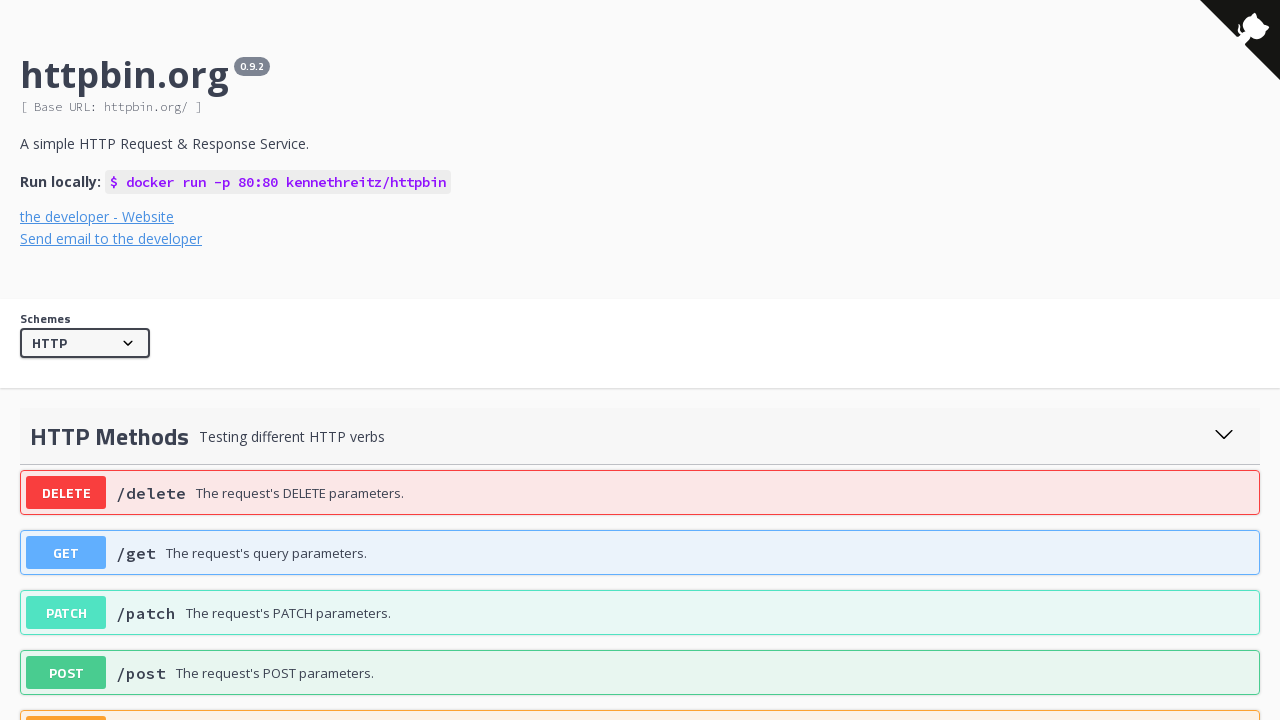

Waited for tab expansion animation to complete
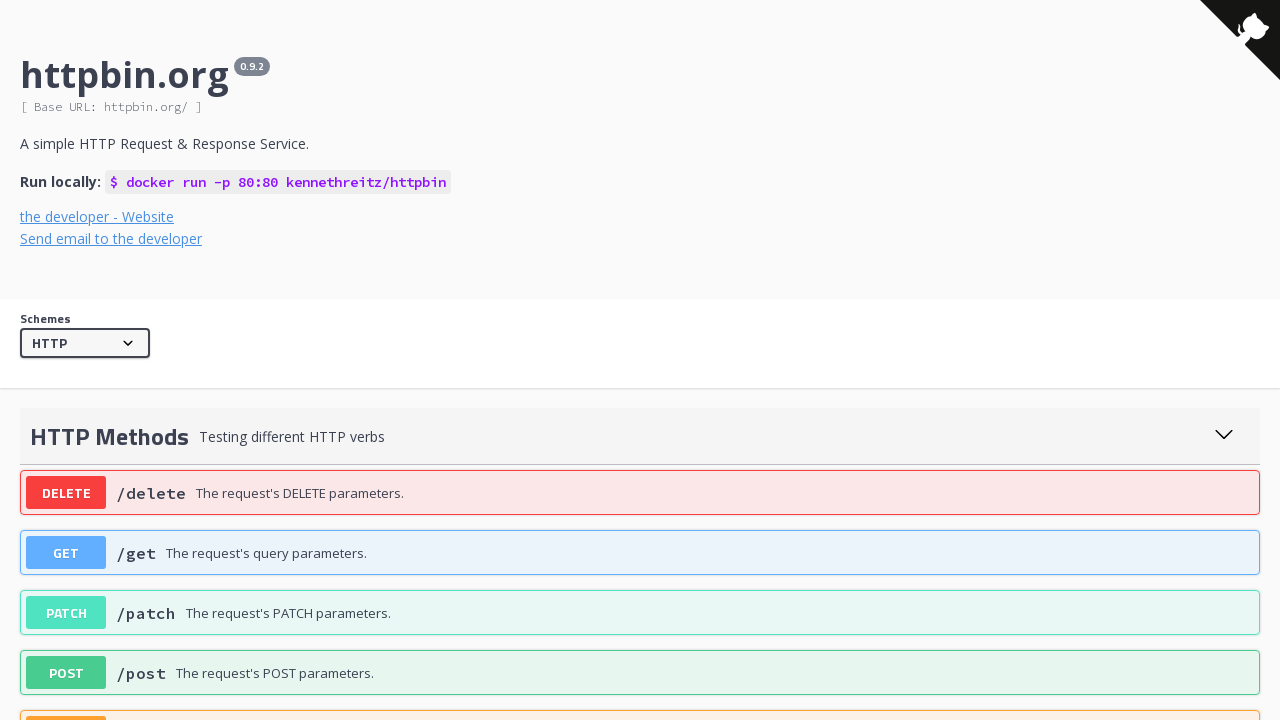

Clicked to expand API documentation tab
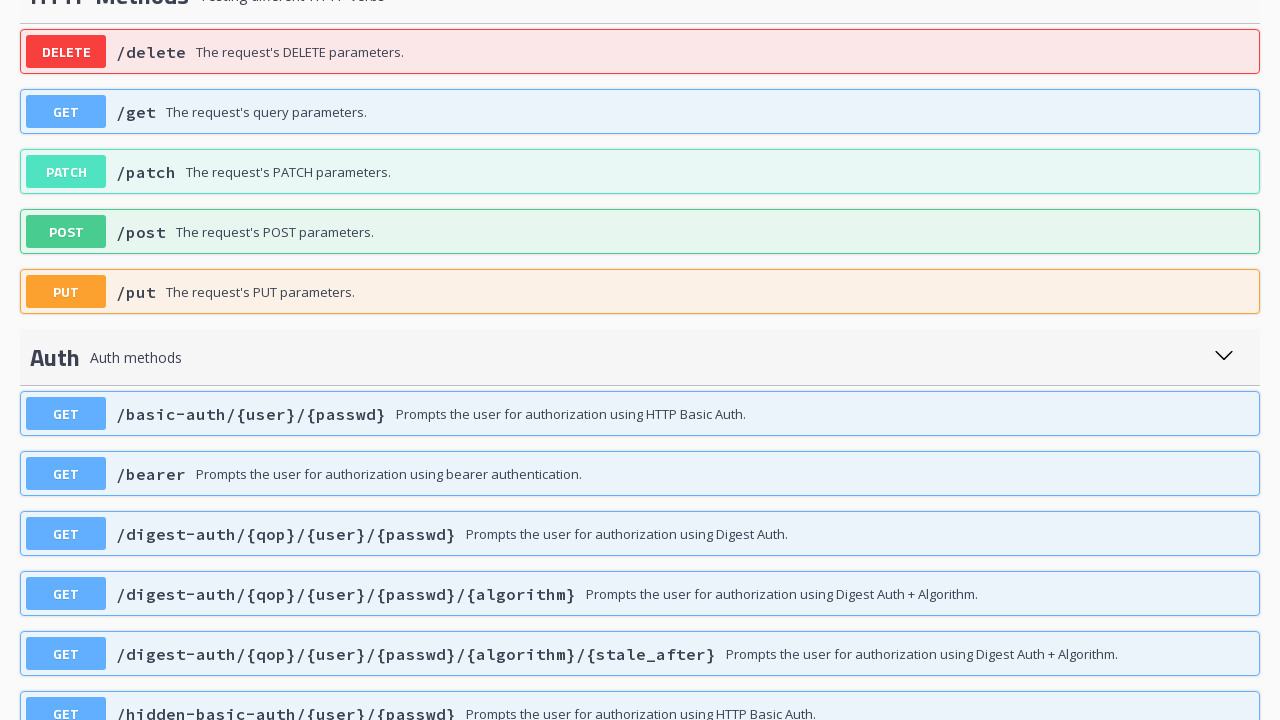

Waited for tab expansion animation to complete
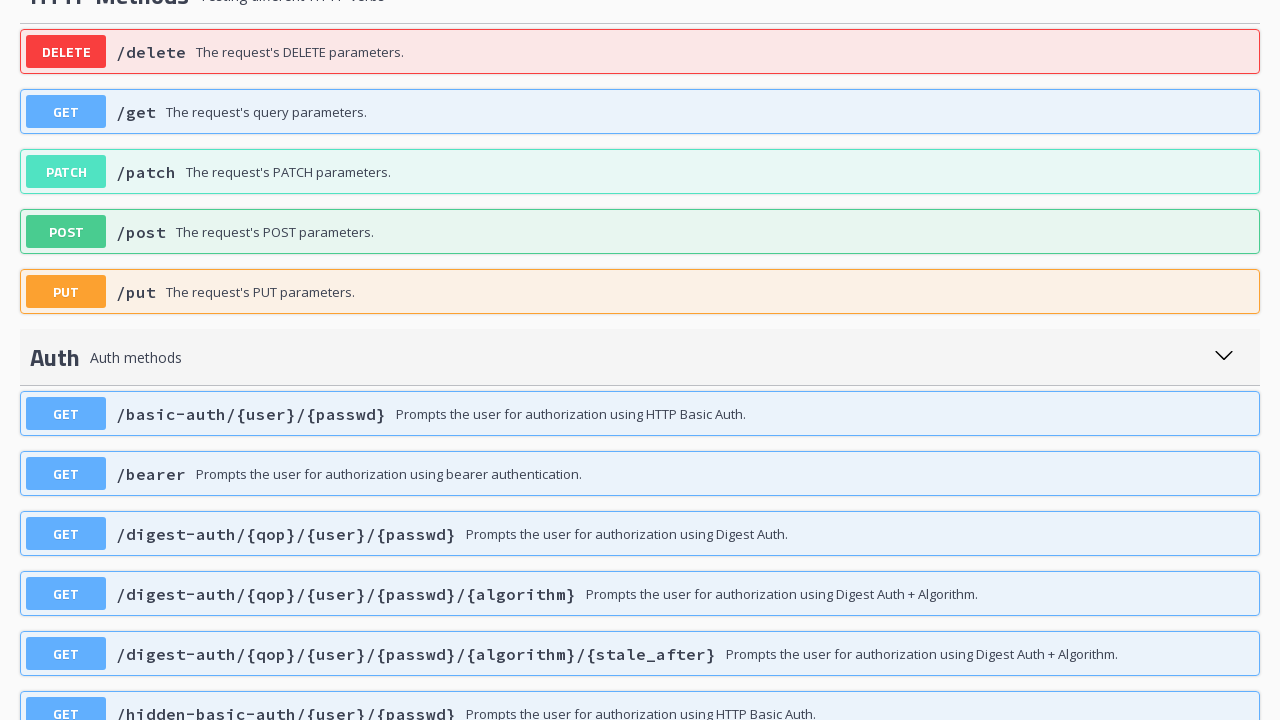

Clicked to expand API documentation tab
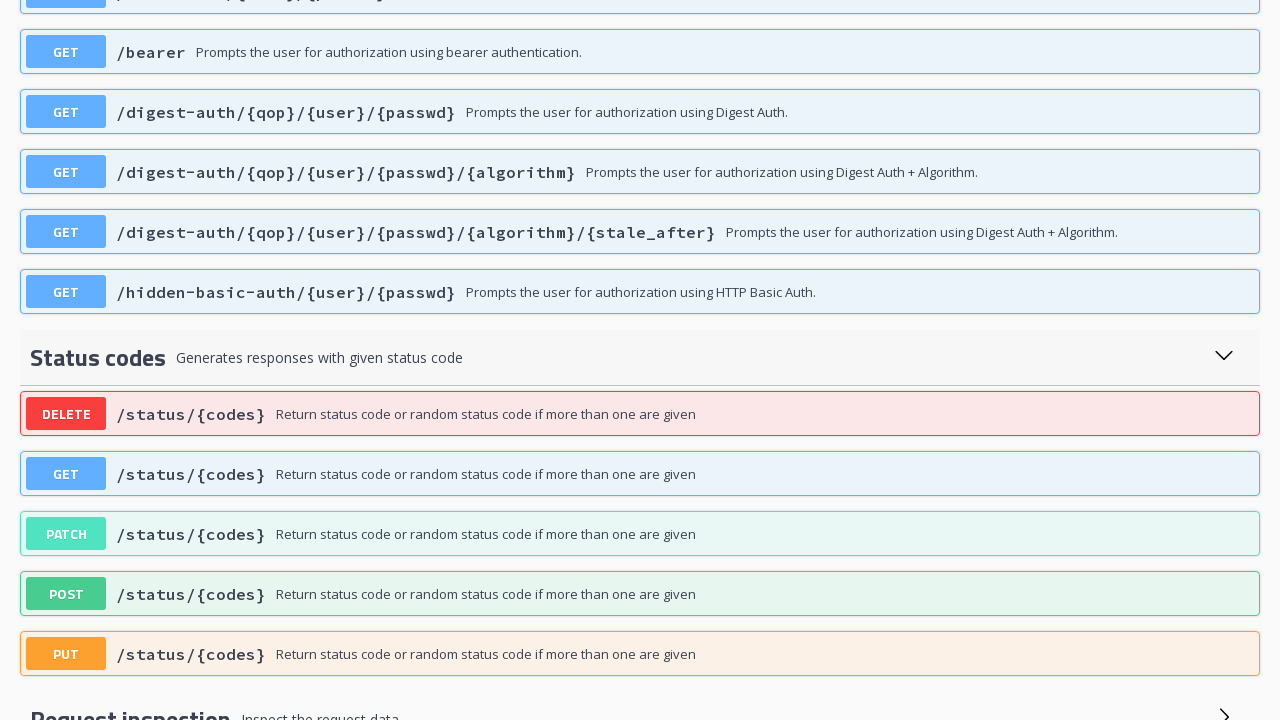

Waited for tab expansion animation to complete
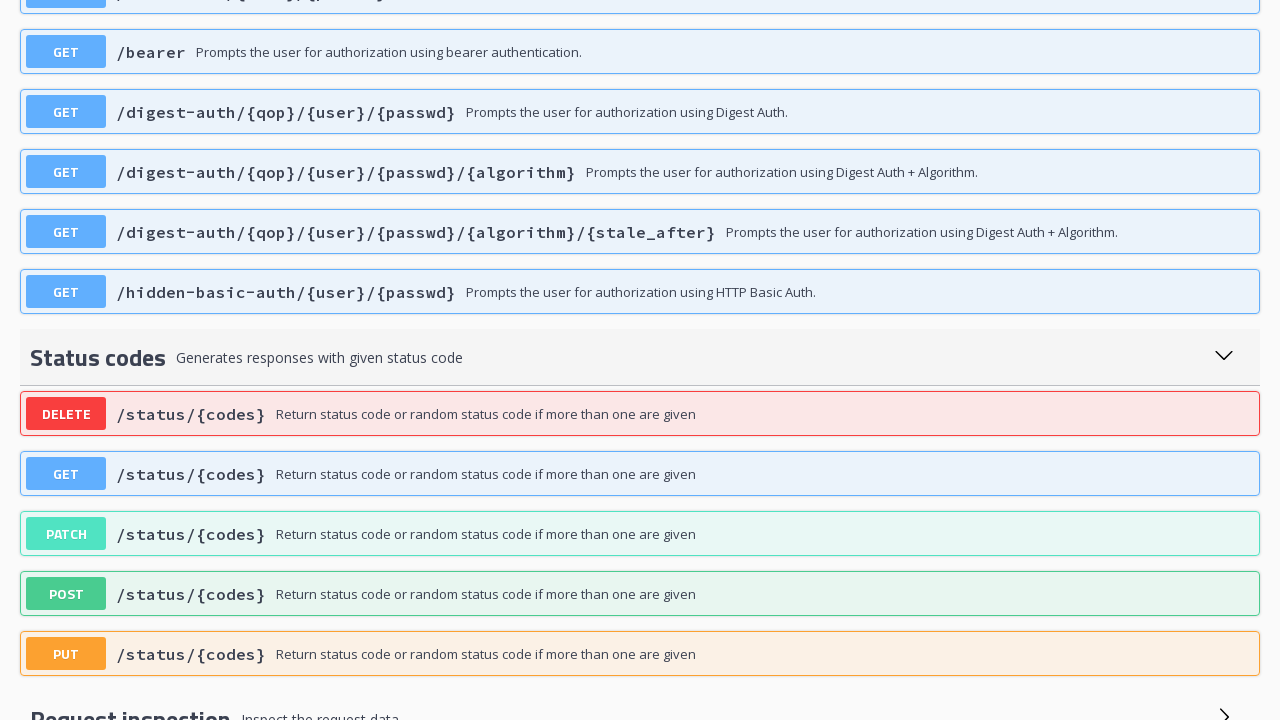

Clicked to expand API documentation tab
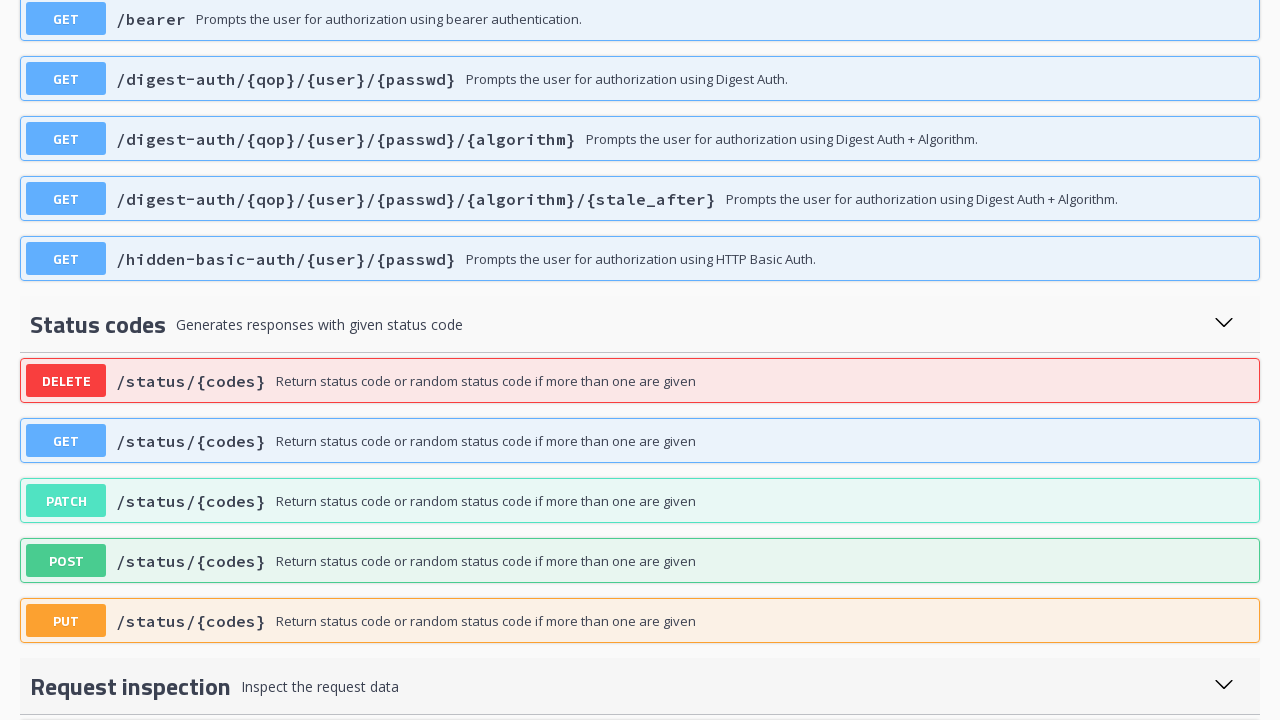

Waited for tab expansion animation to complete
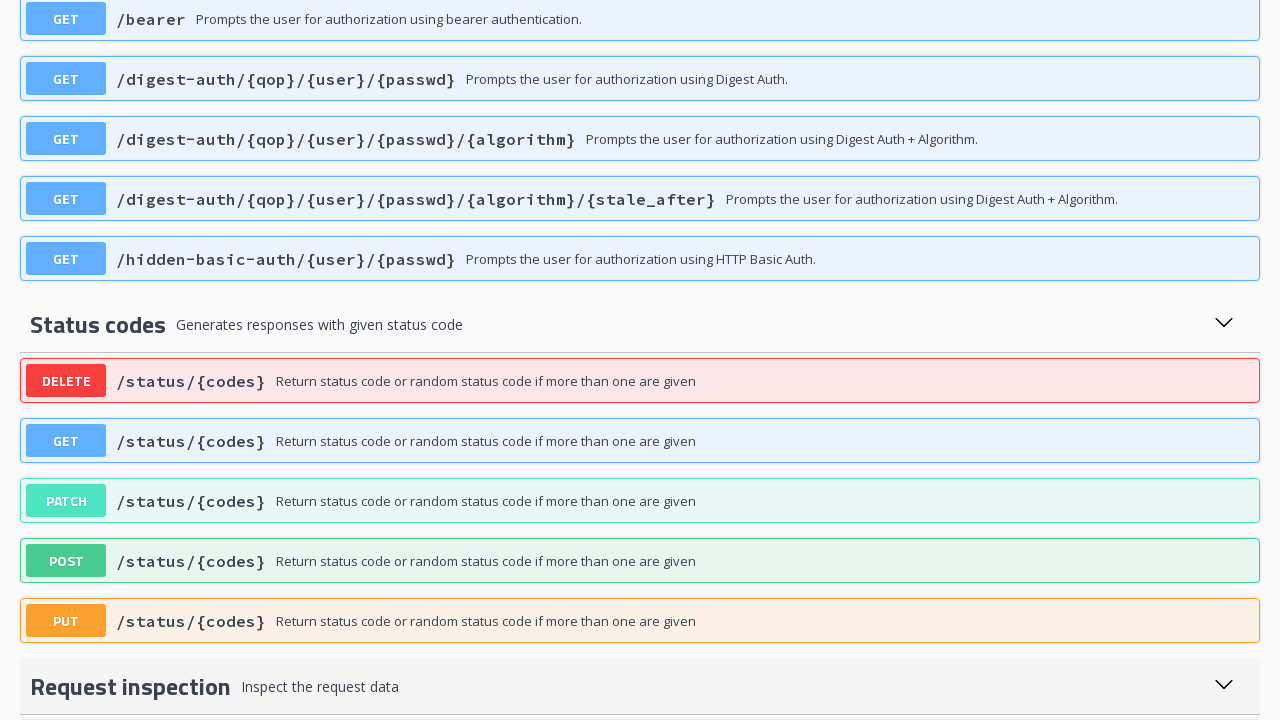

Clicked to expand API documentation tab
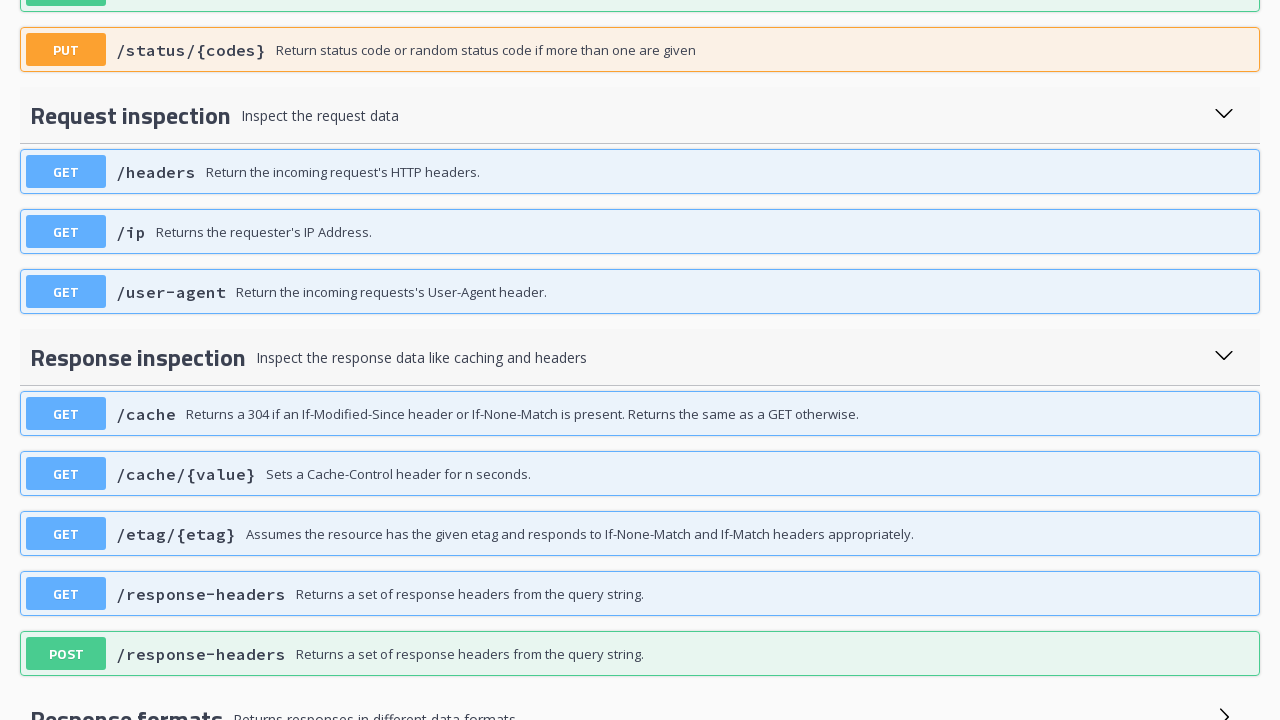

Waited for tab expansion animation to complete
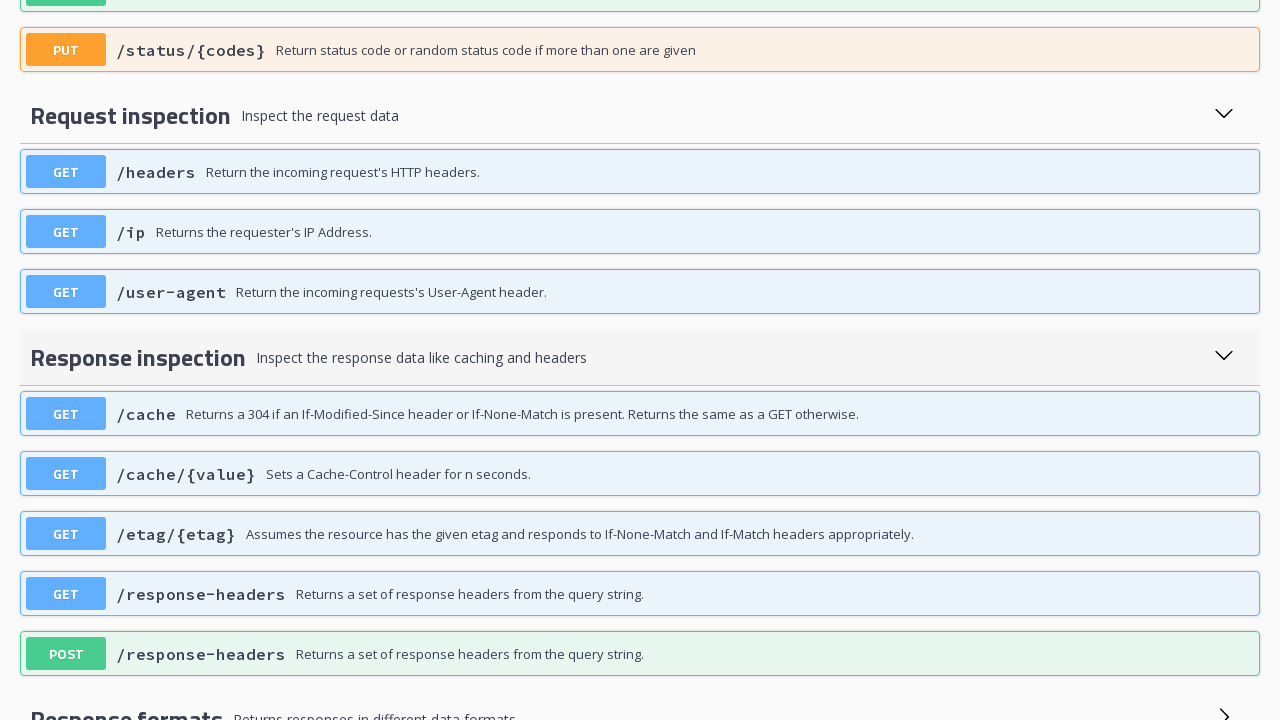

Clicked to expand API documentation tab
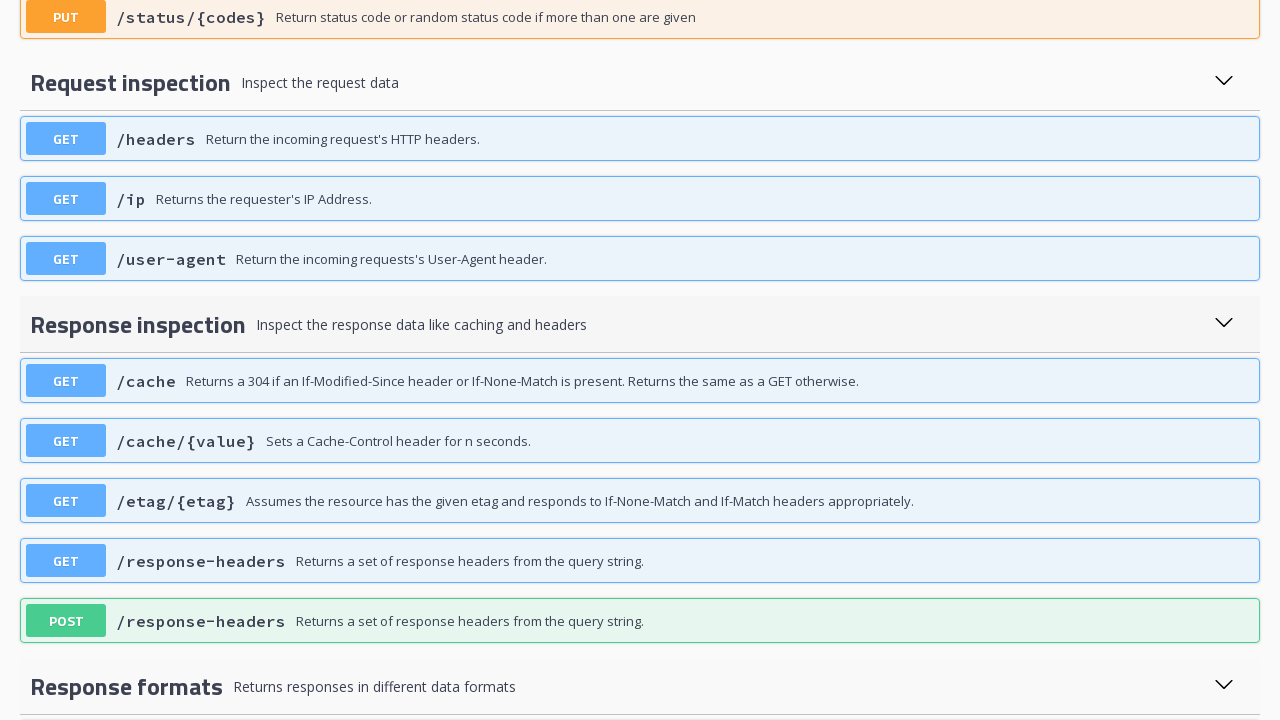

Waited for tab expansion animation to complete
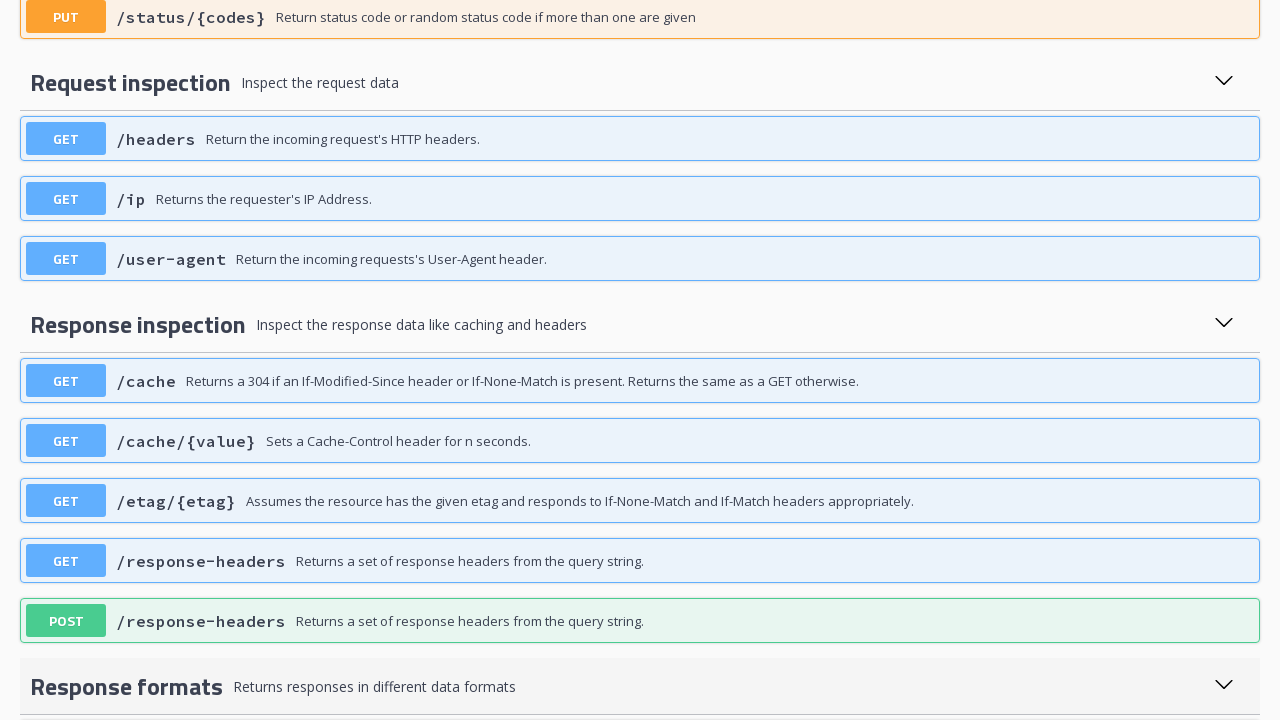

Clicked to expand API documentation tab
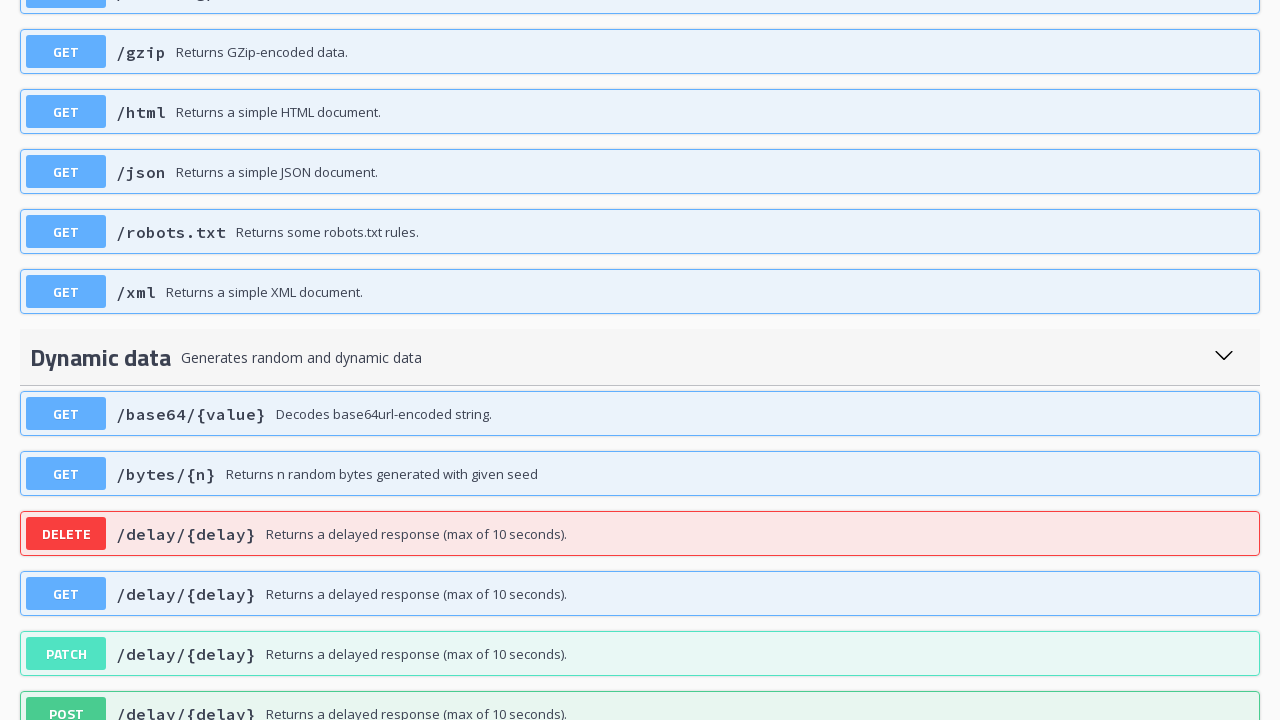

Waited for tab expansion animation to complete
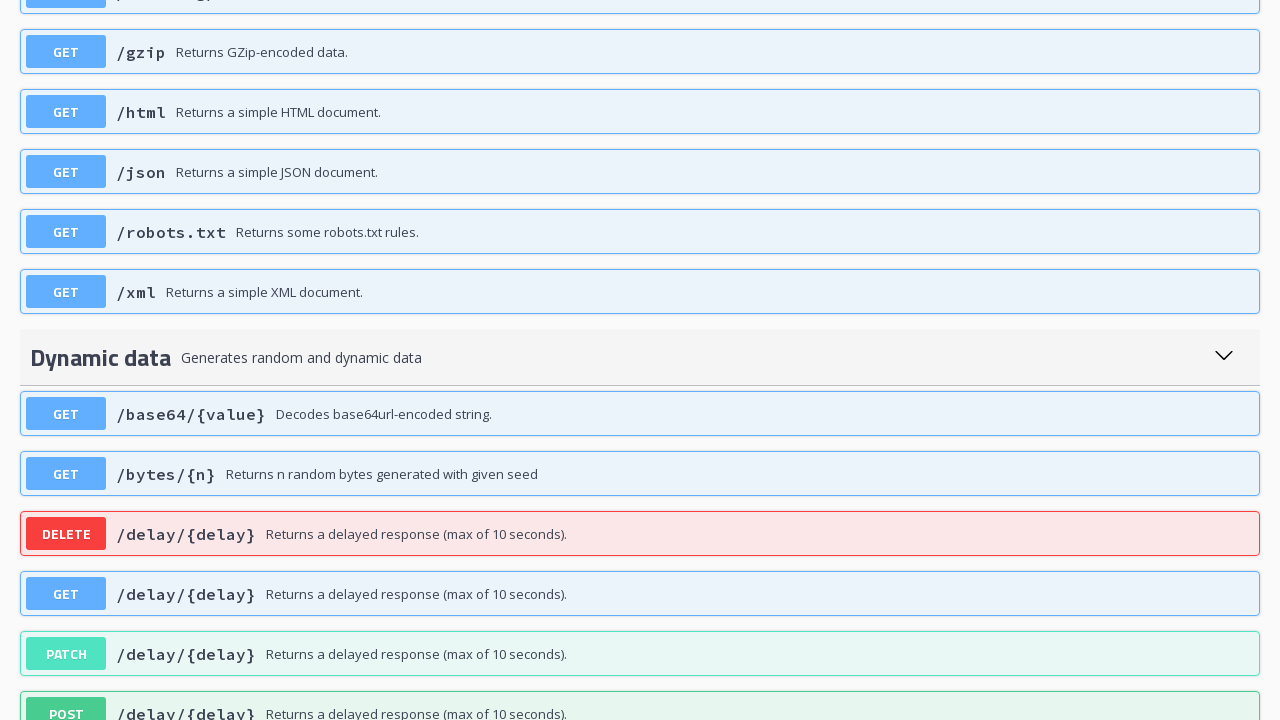

Clicked to expand API documentation tab
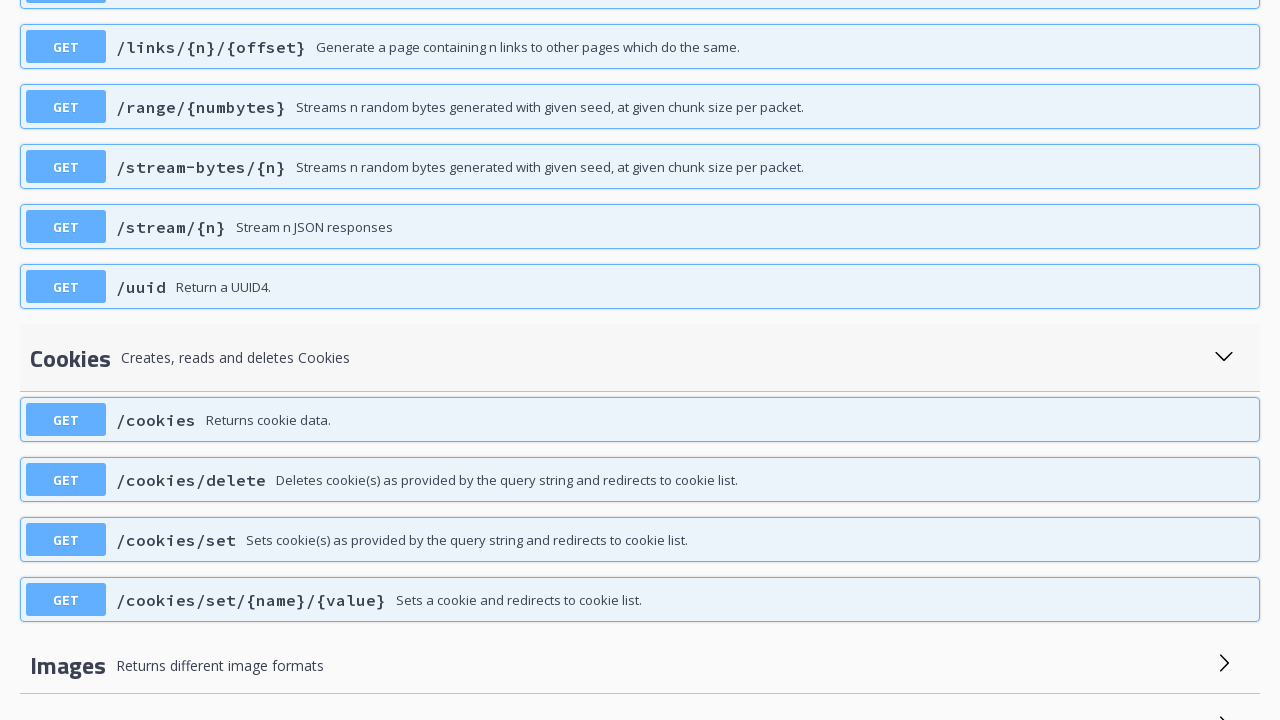

Waited for tab expansion animation to complete
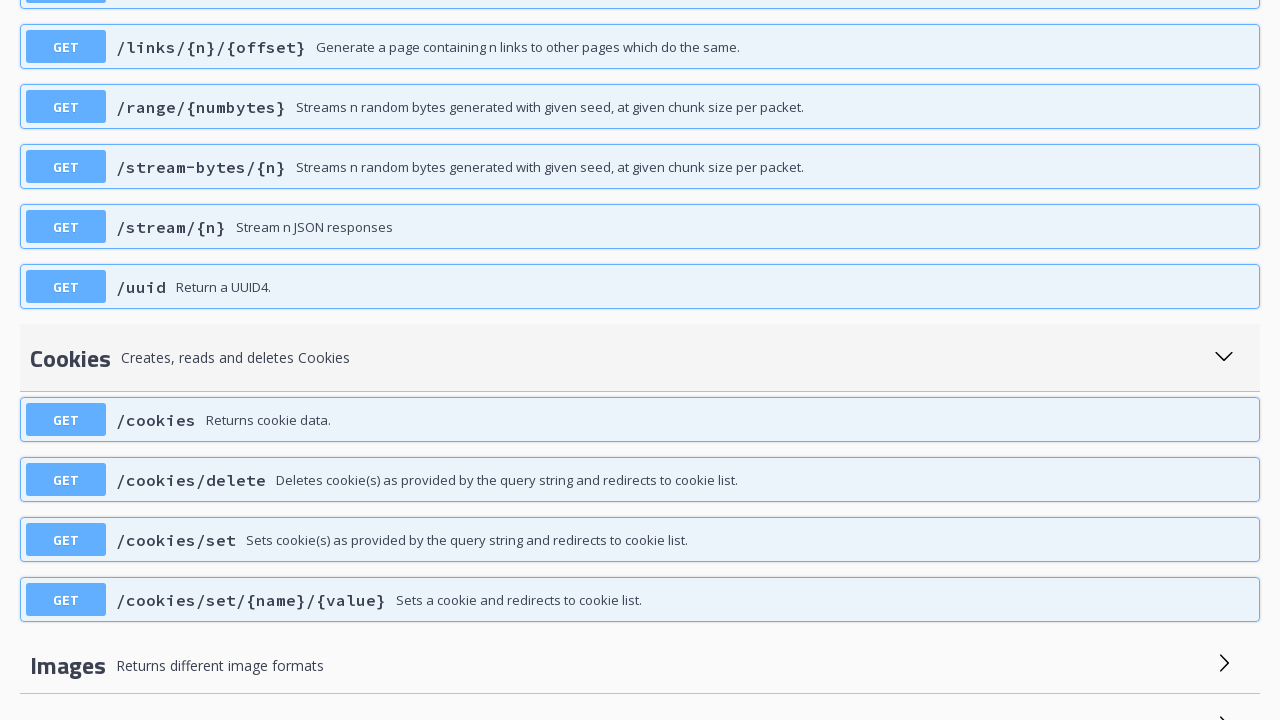

Clicked to expand API documentation tab
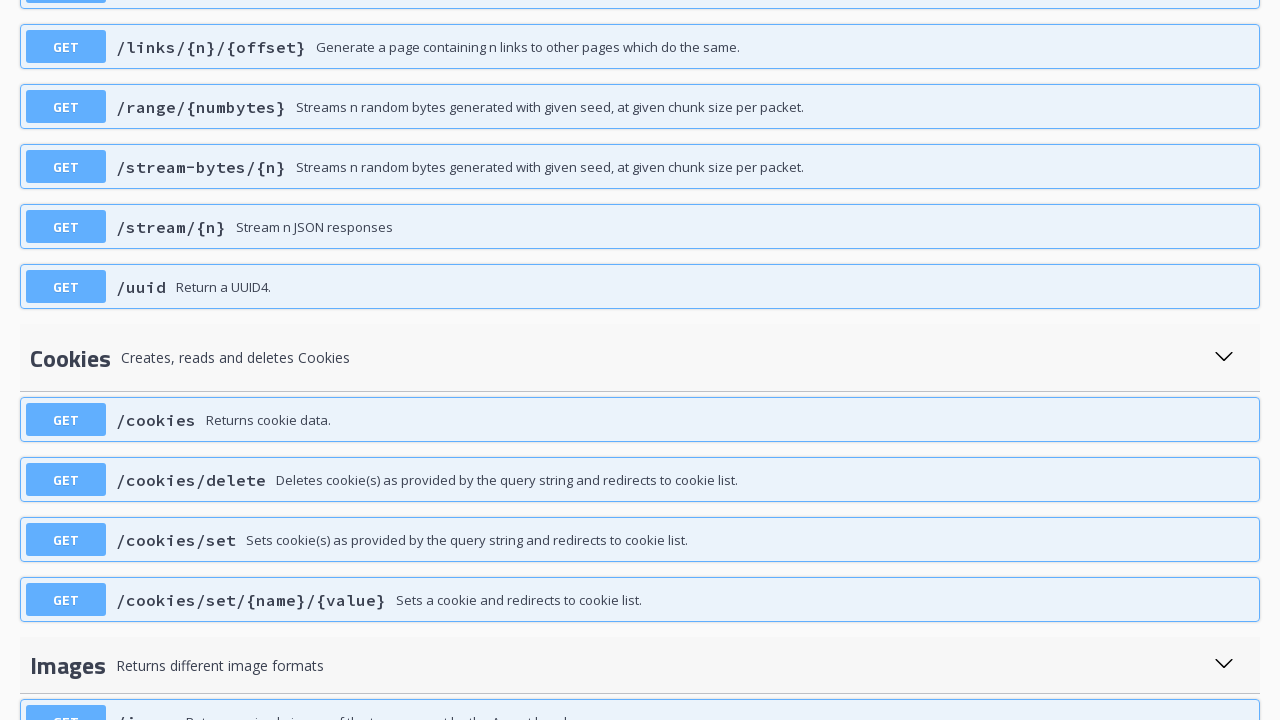

Waited for tab expansion animation to complete
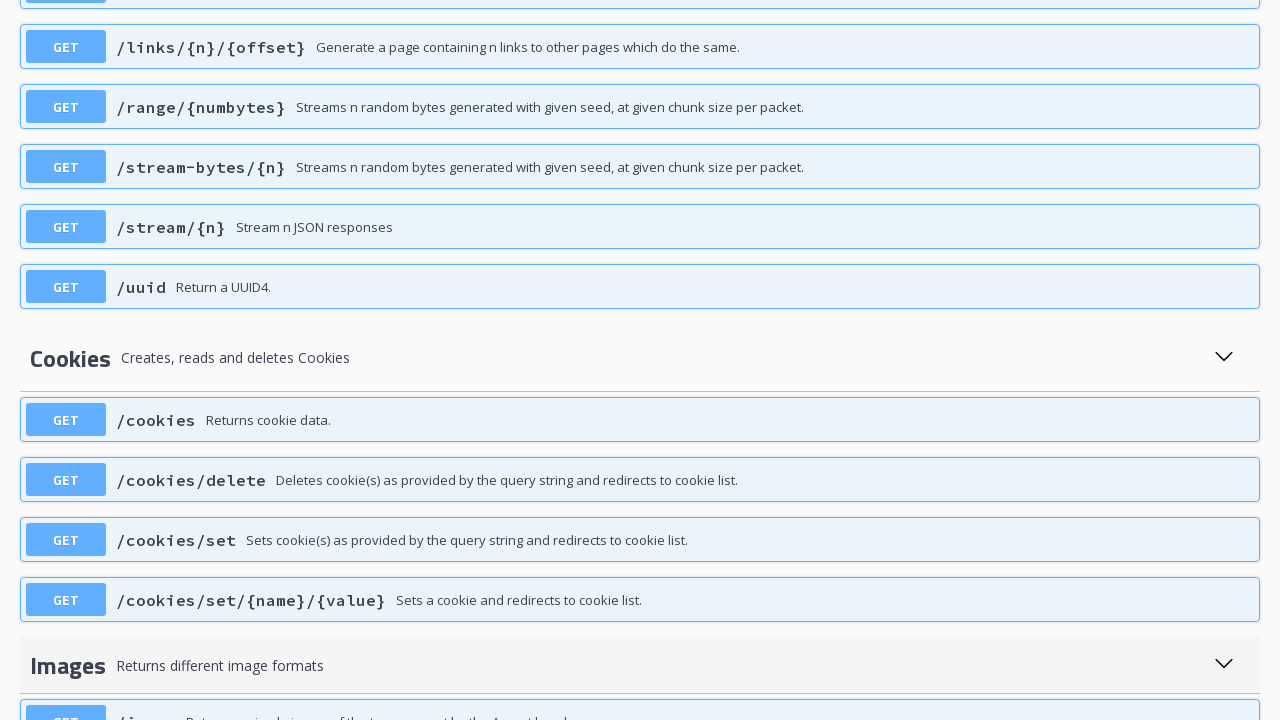

Clicked to expand API documentation tab
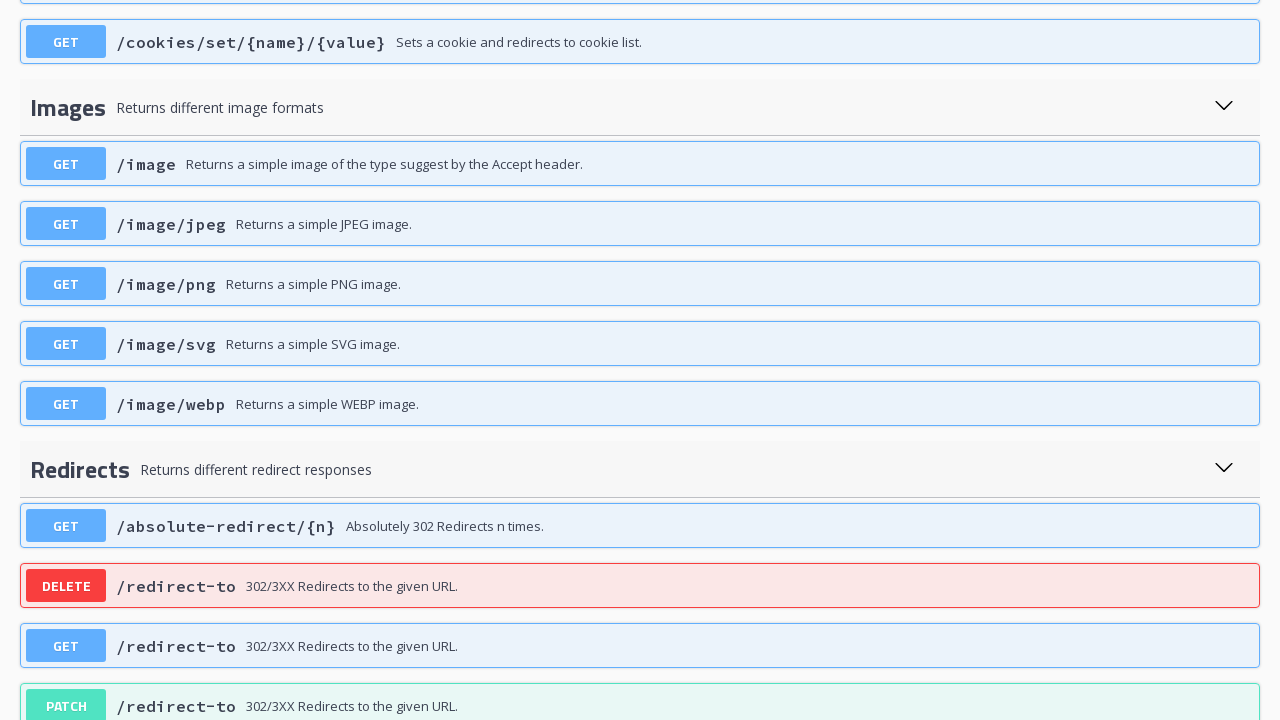

Waited for tab expansion animation to complete
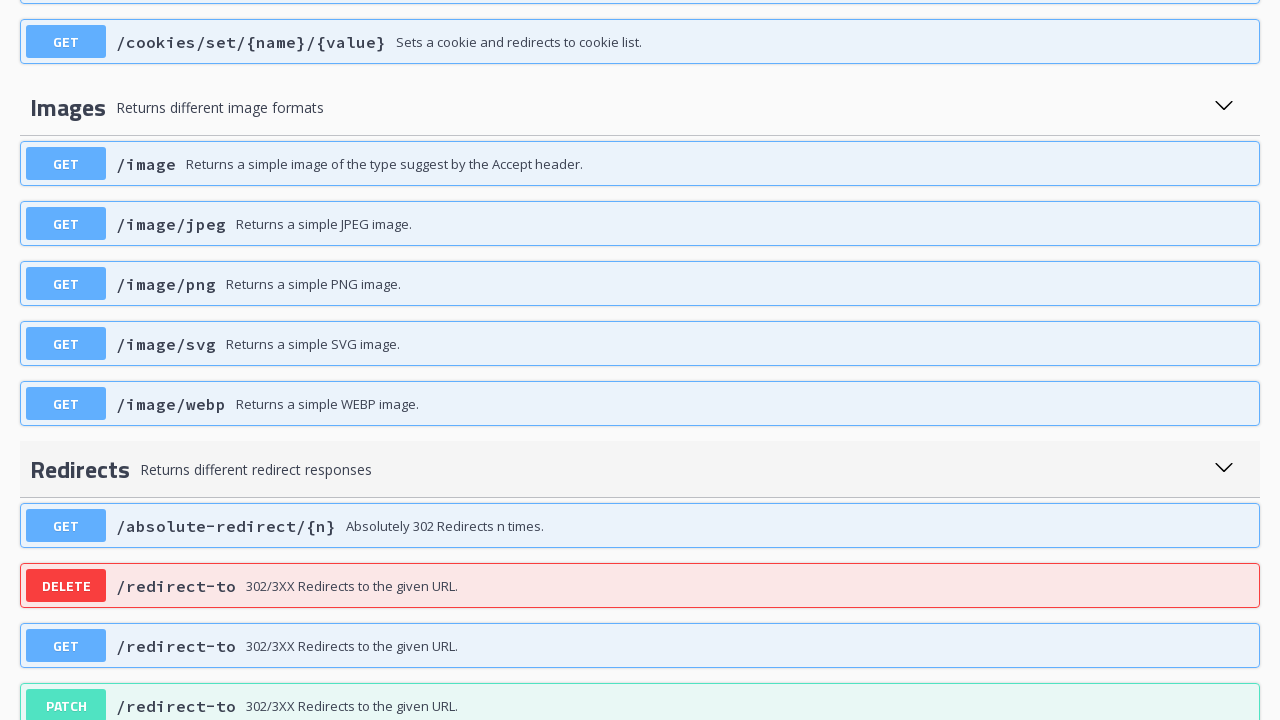

Clicked to expand API documentation tab
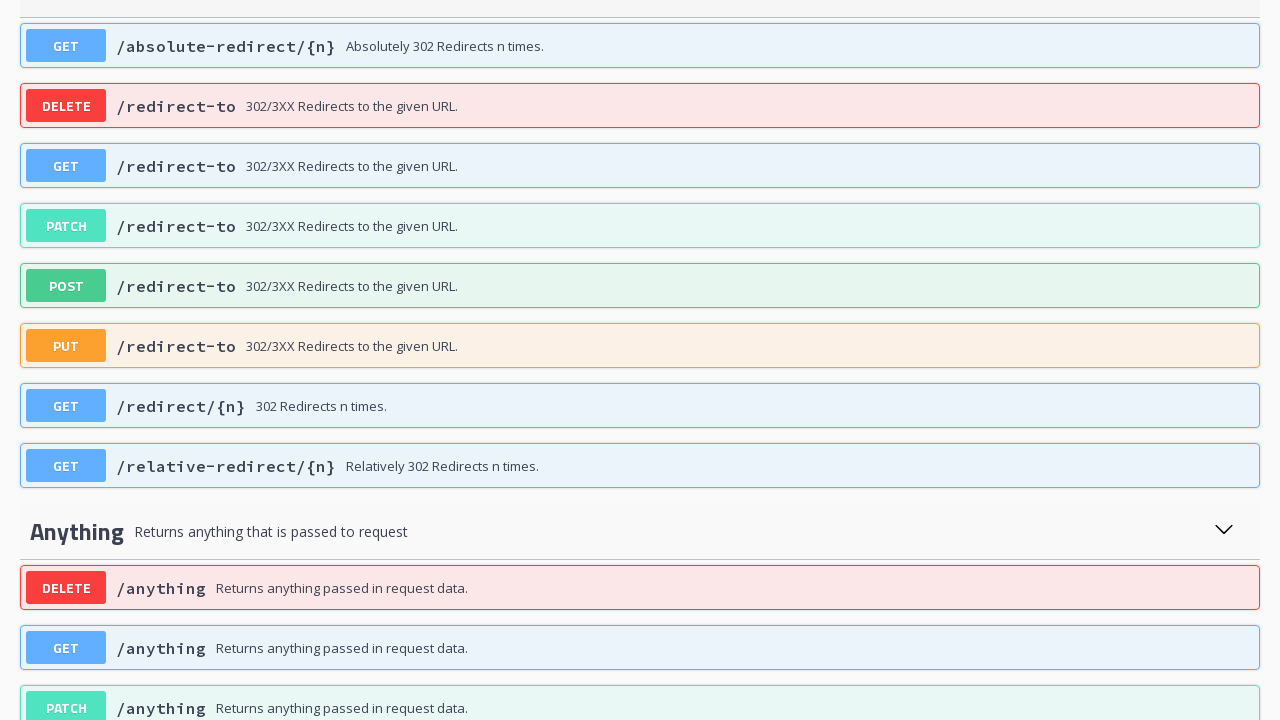

Waited for tab expansion animation to complete
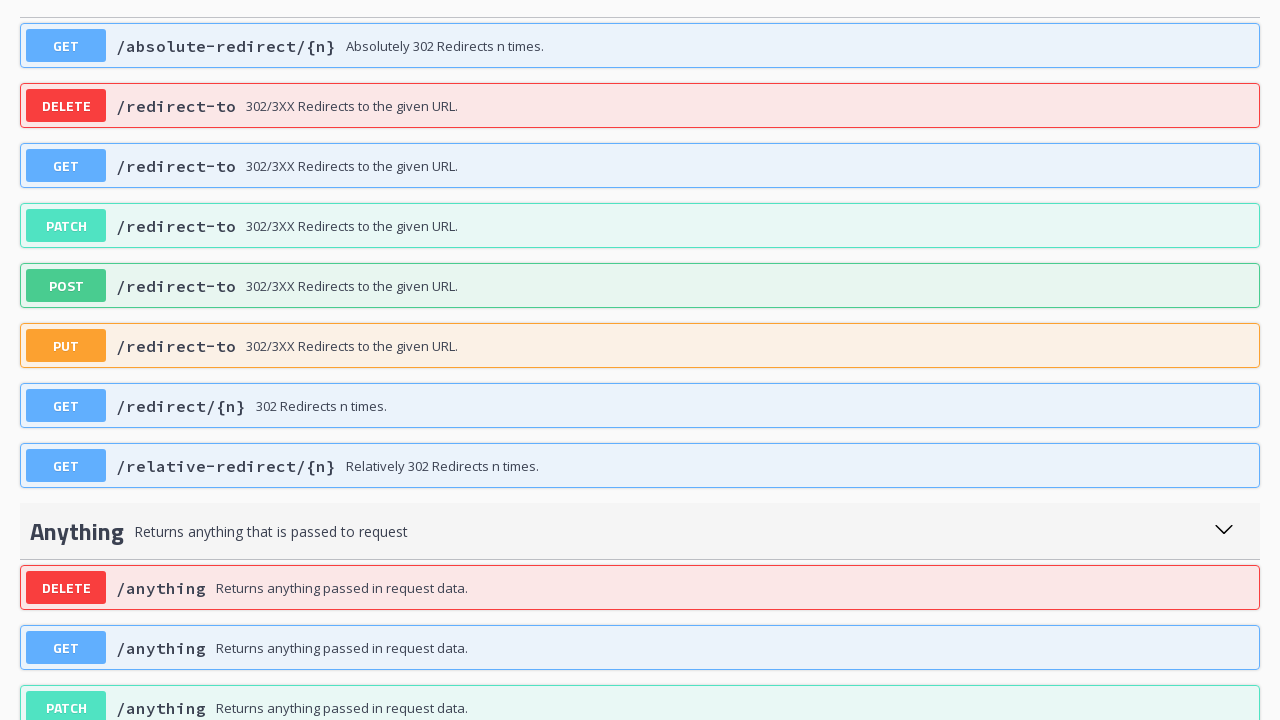

Clicked to collapse open API documentation tab
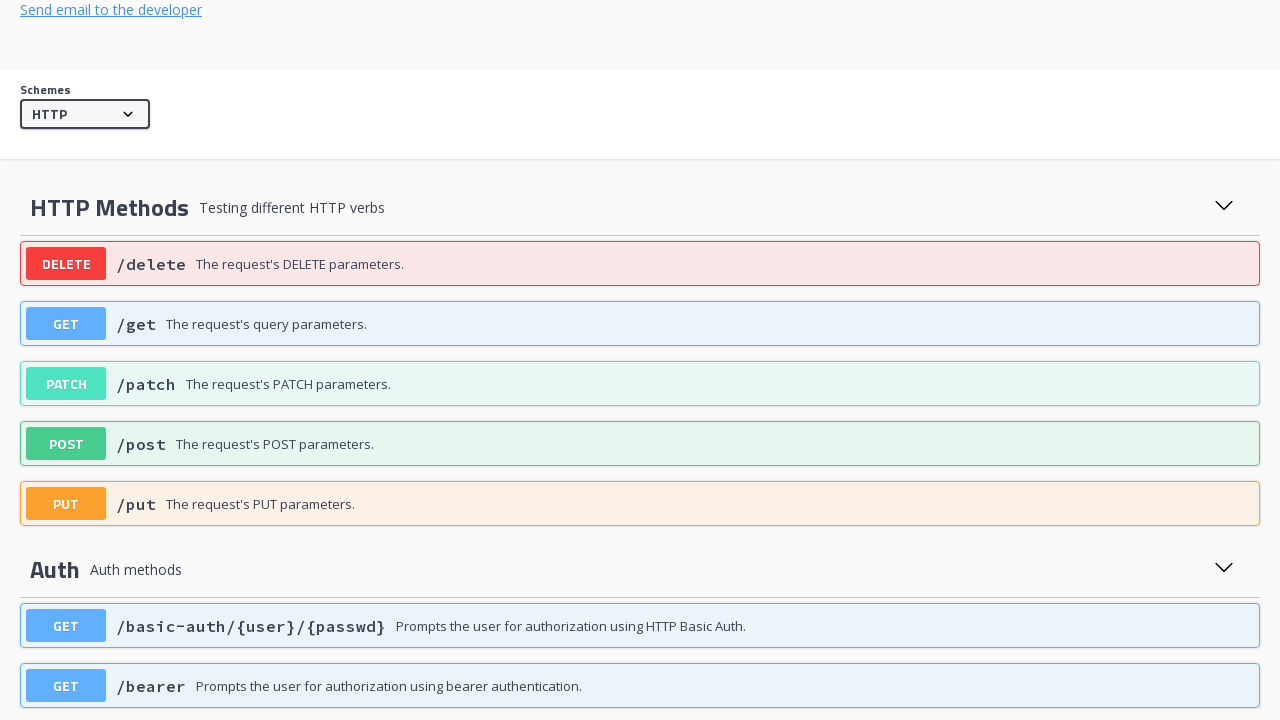

Waited for tab collapse animation to complete
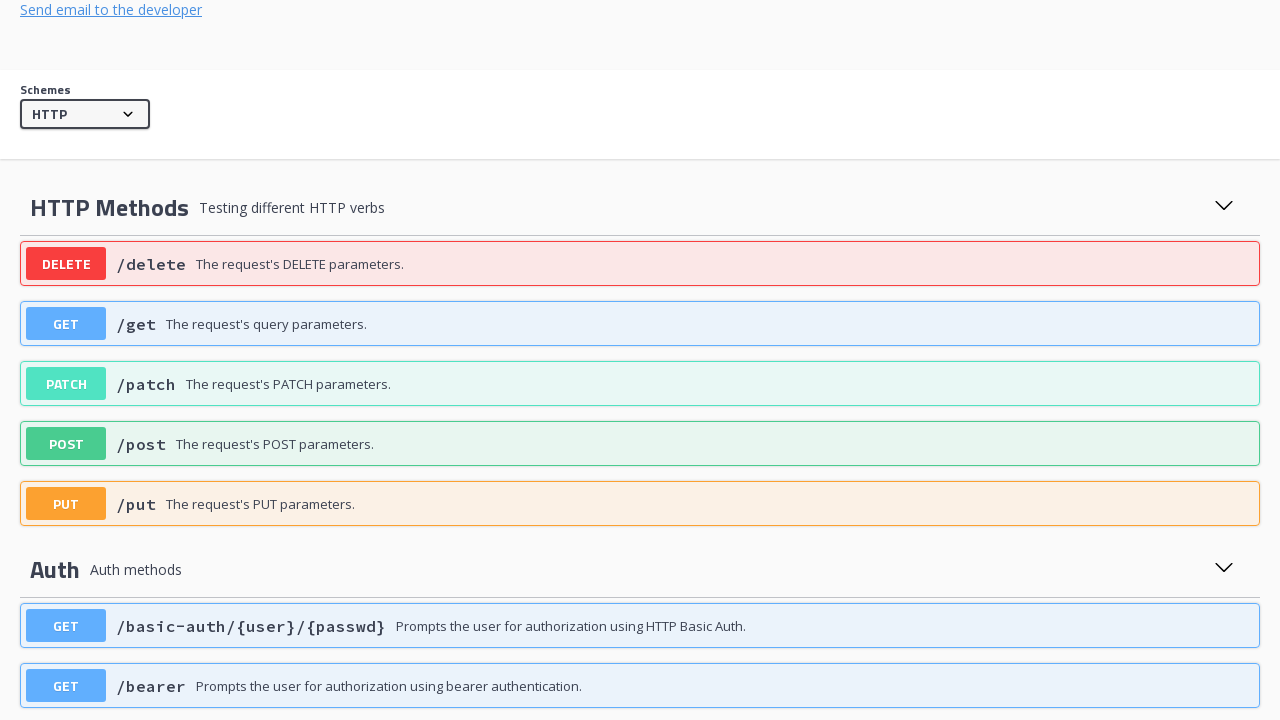

Clicked to collapse open API documentation tab
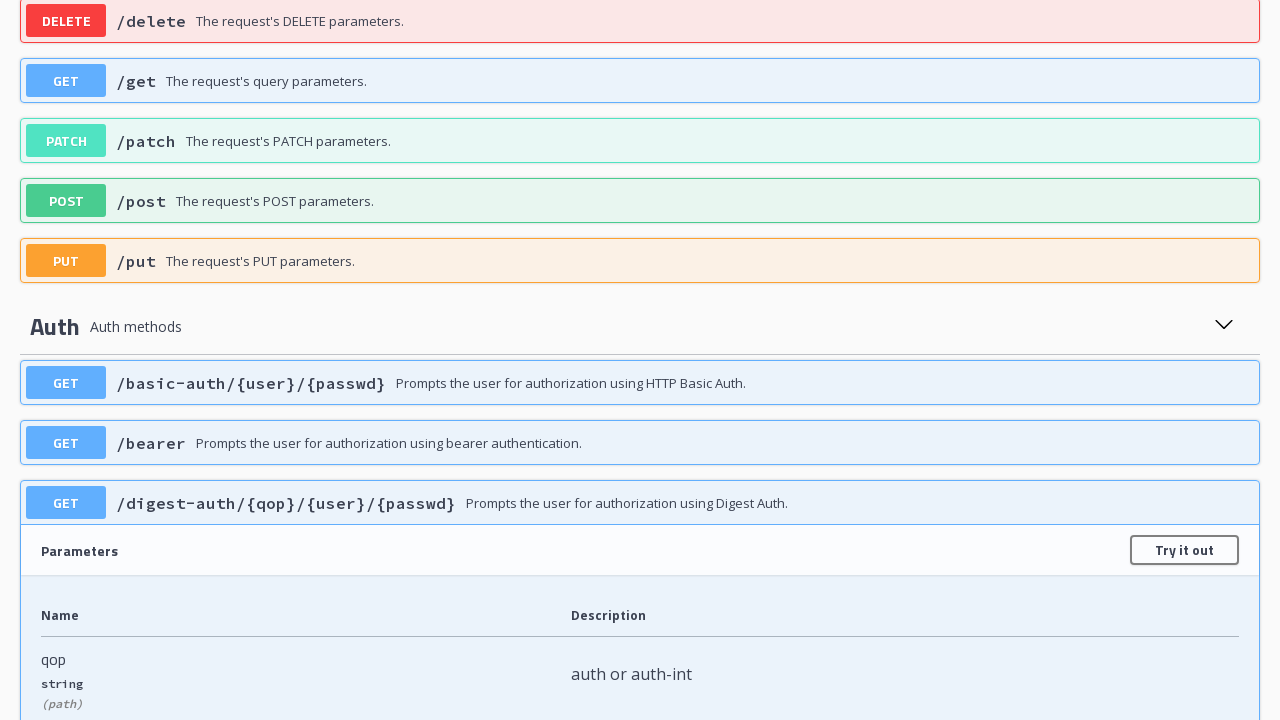

Waited for tab collapse animation to complete
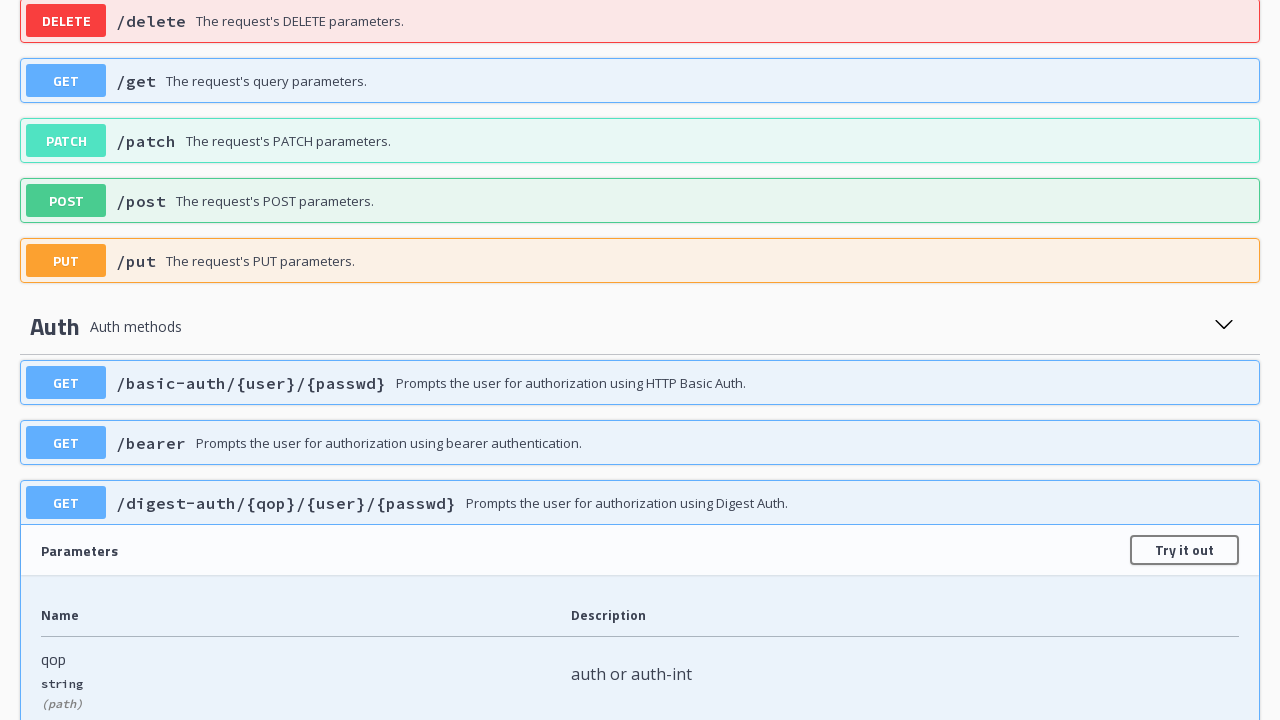

Clicked to collapse open API documentation tab
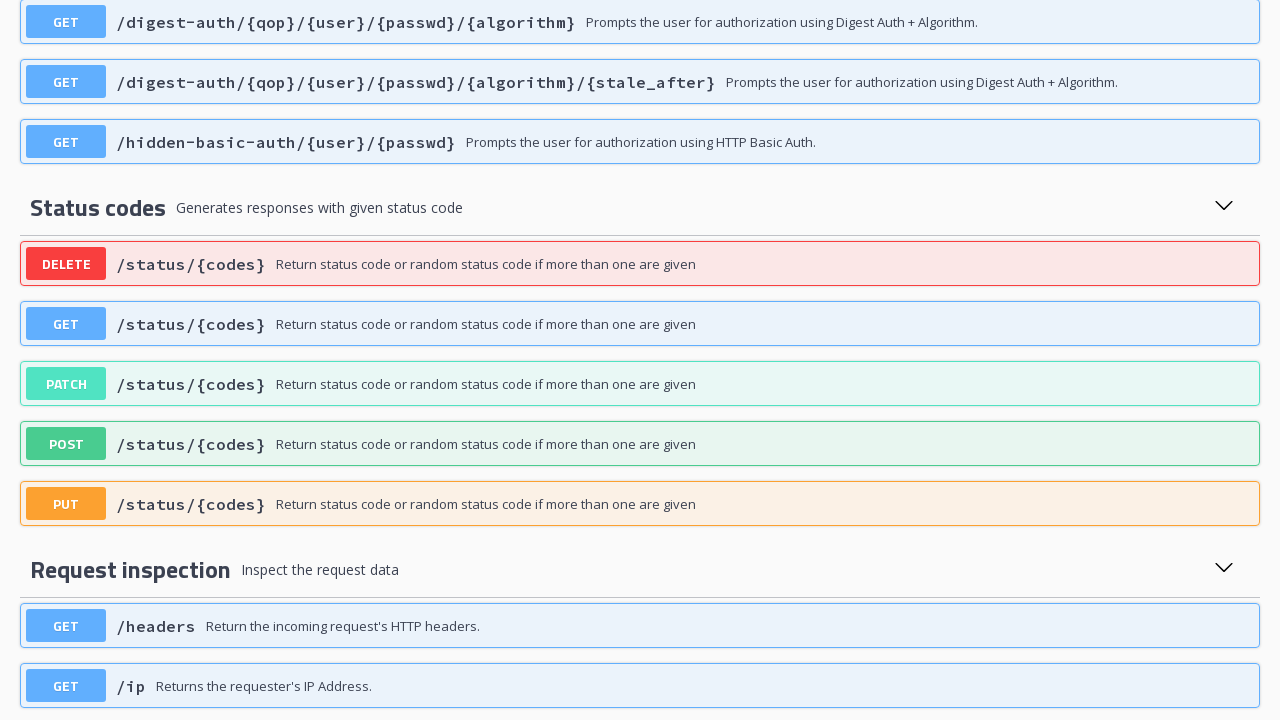

Waited for tab collapse animation to complete
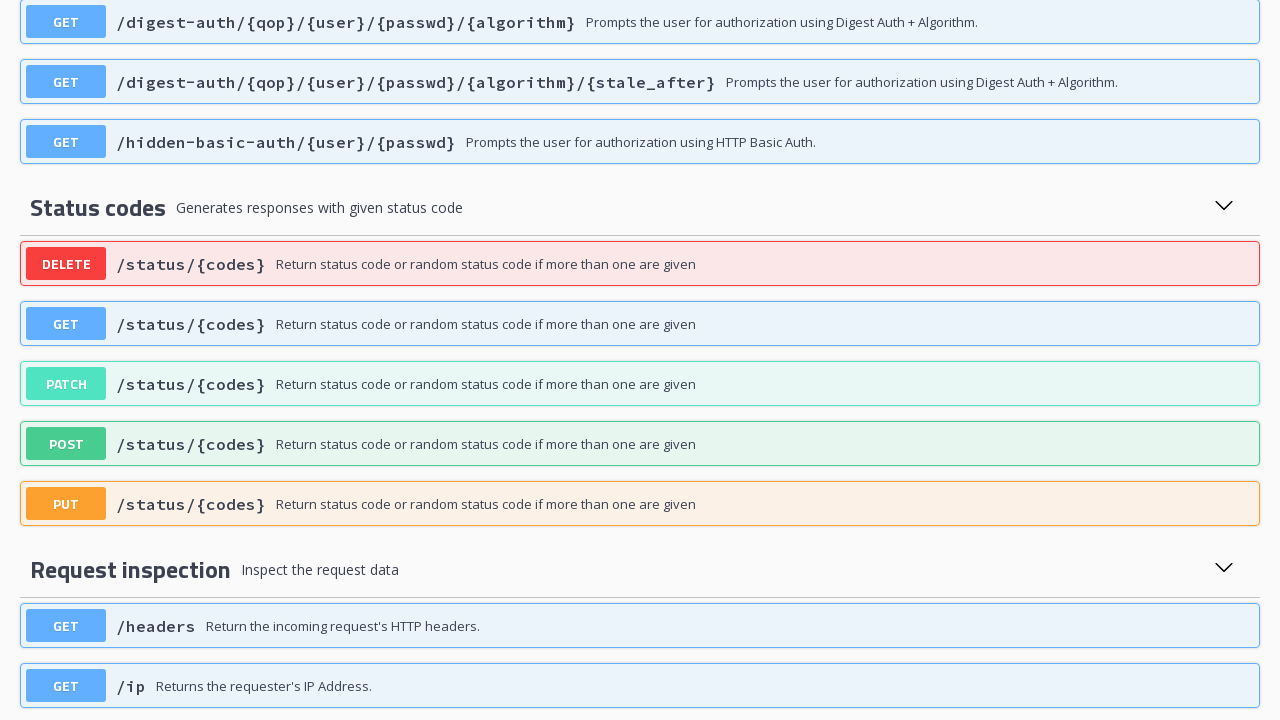

Clicked to collapse open API documentation tab
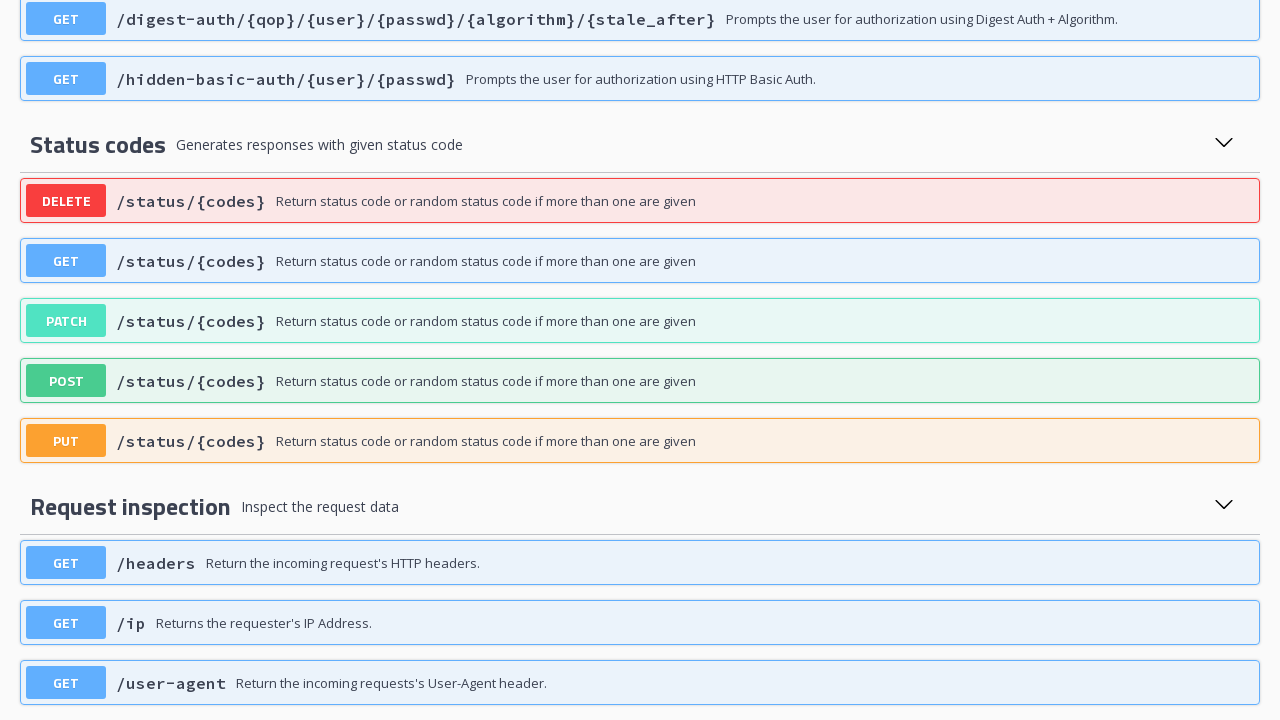

Waited for tab collapse animation to complete
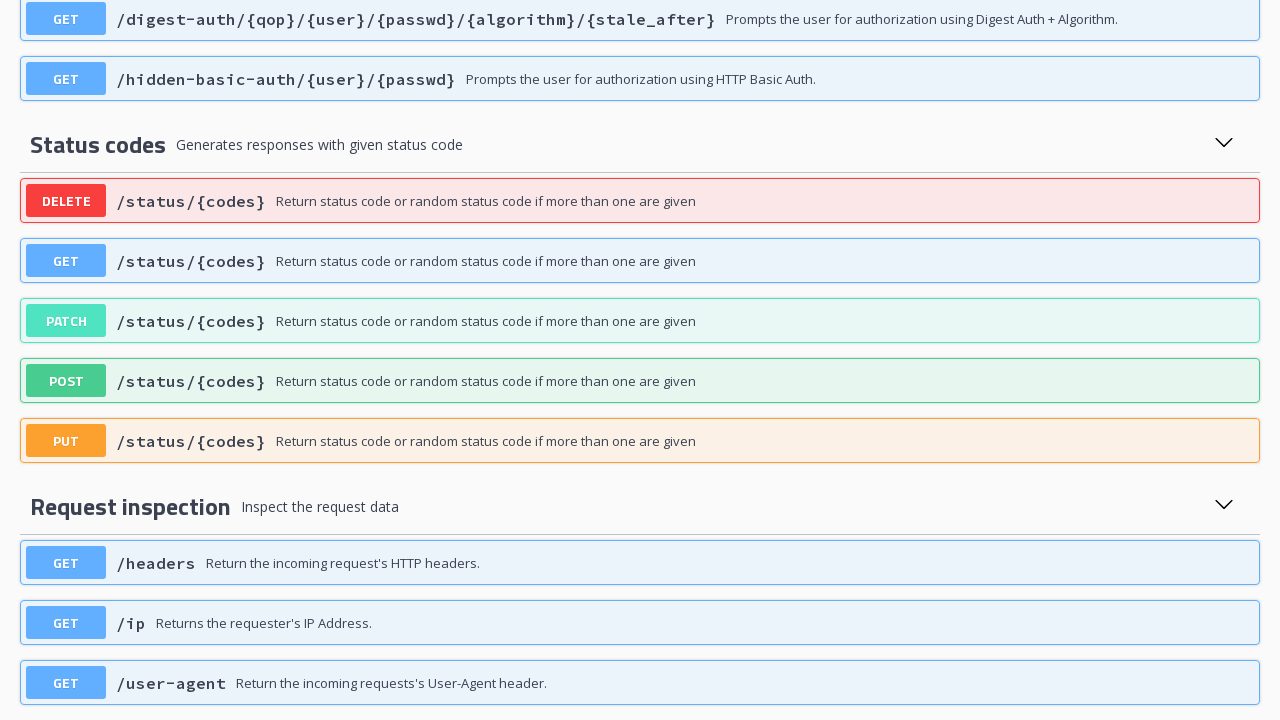

Clicked to collapse open API documentation tab
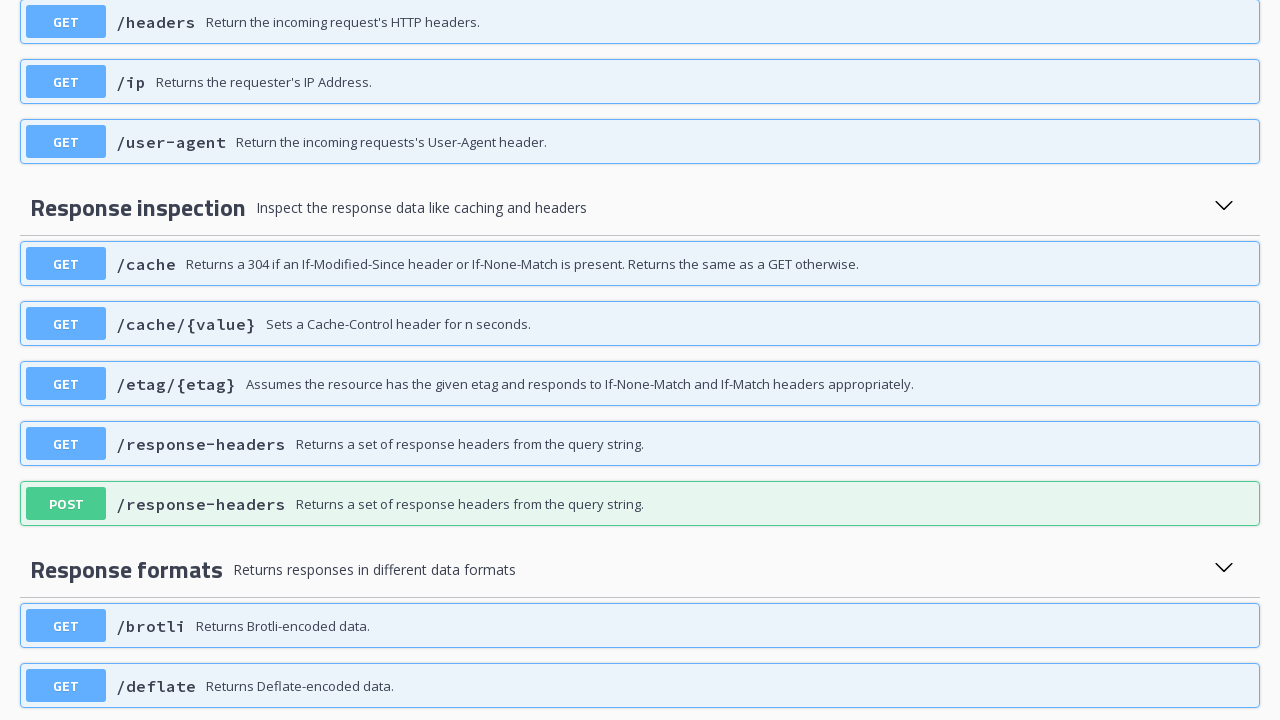

Waited for tab collapse animation to complete
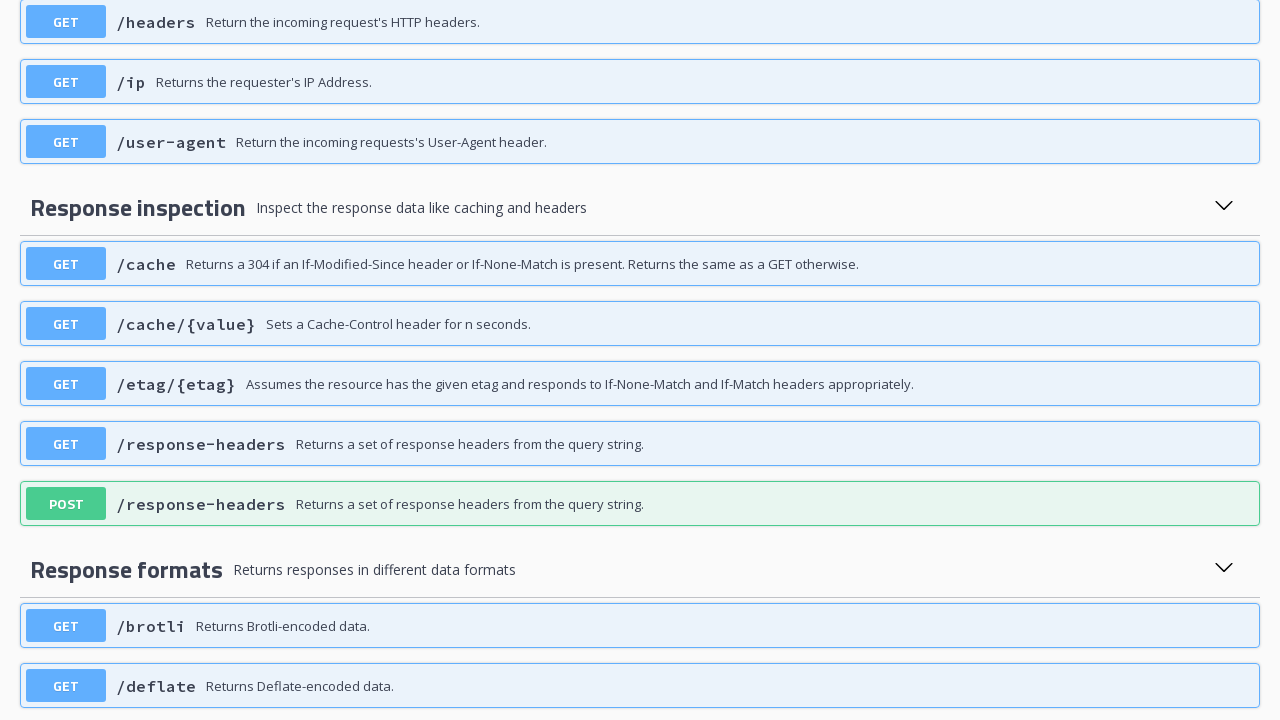

Clicked to collapse open API documentation tab
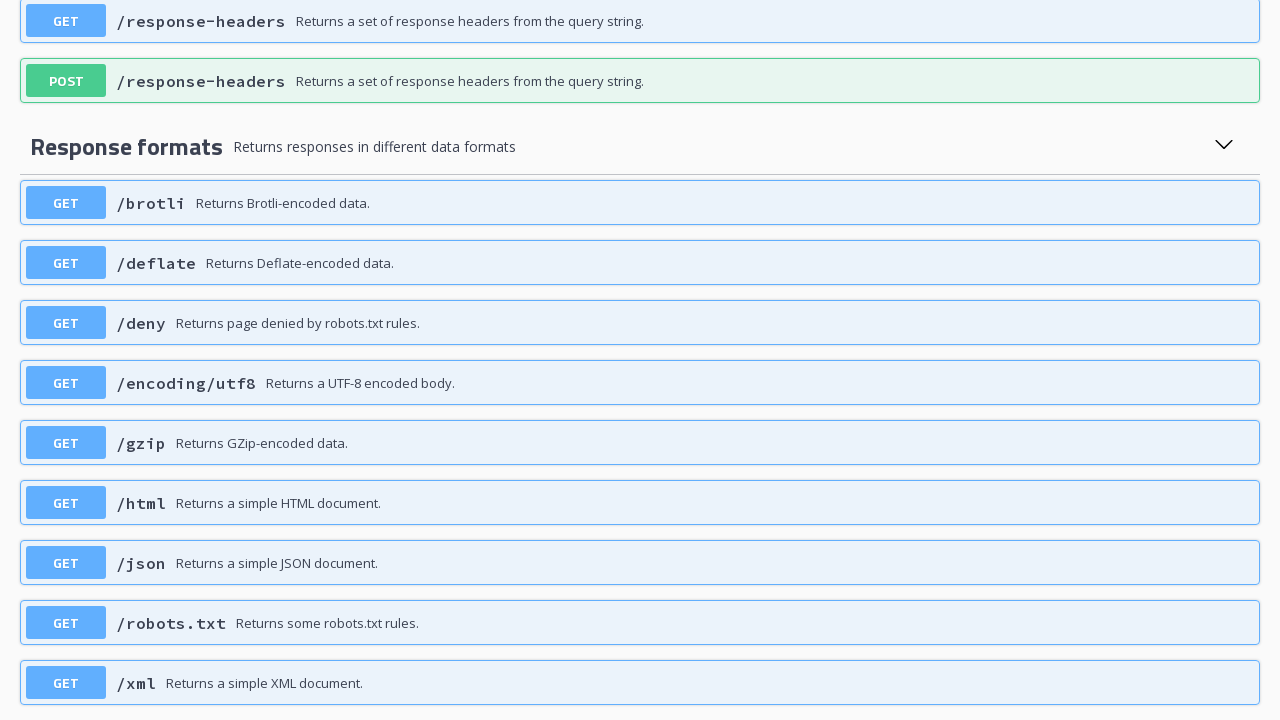

Waited for tab collapse animation to complete
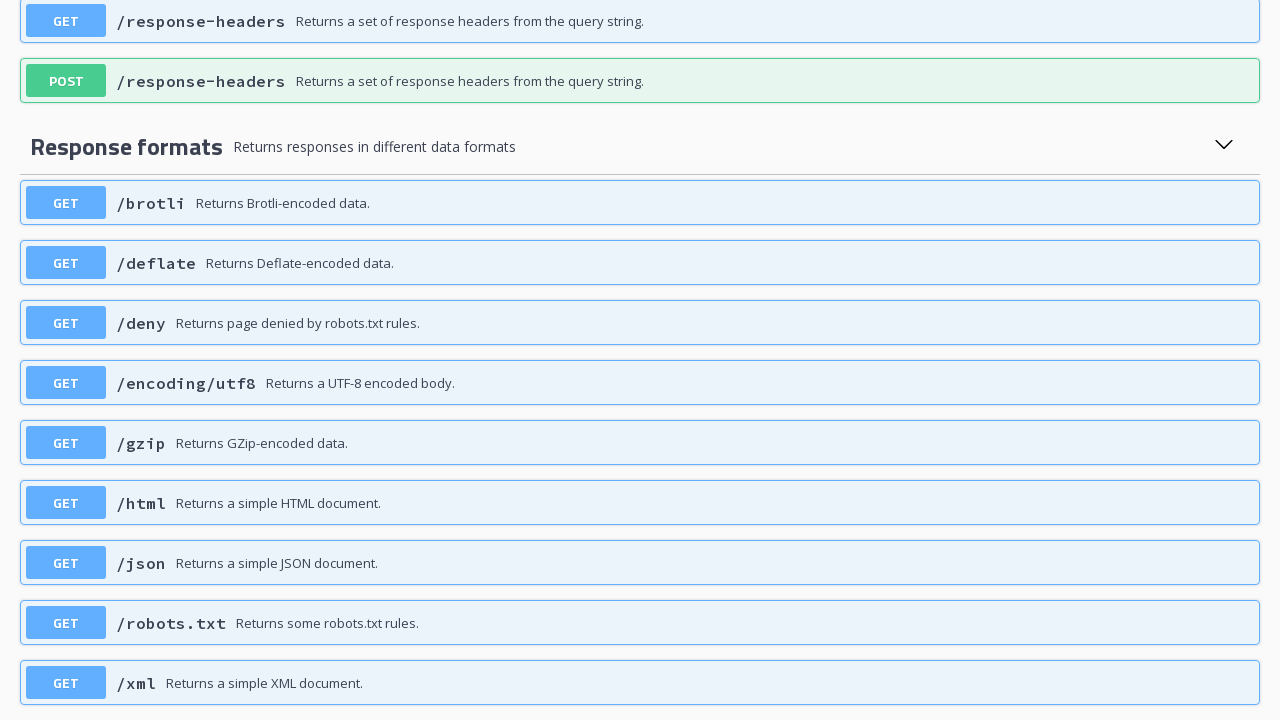

Clicked to collapse open API documentation tab
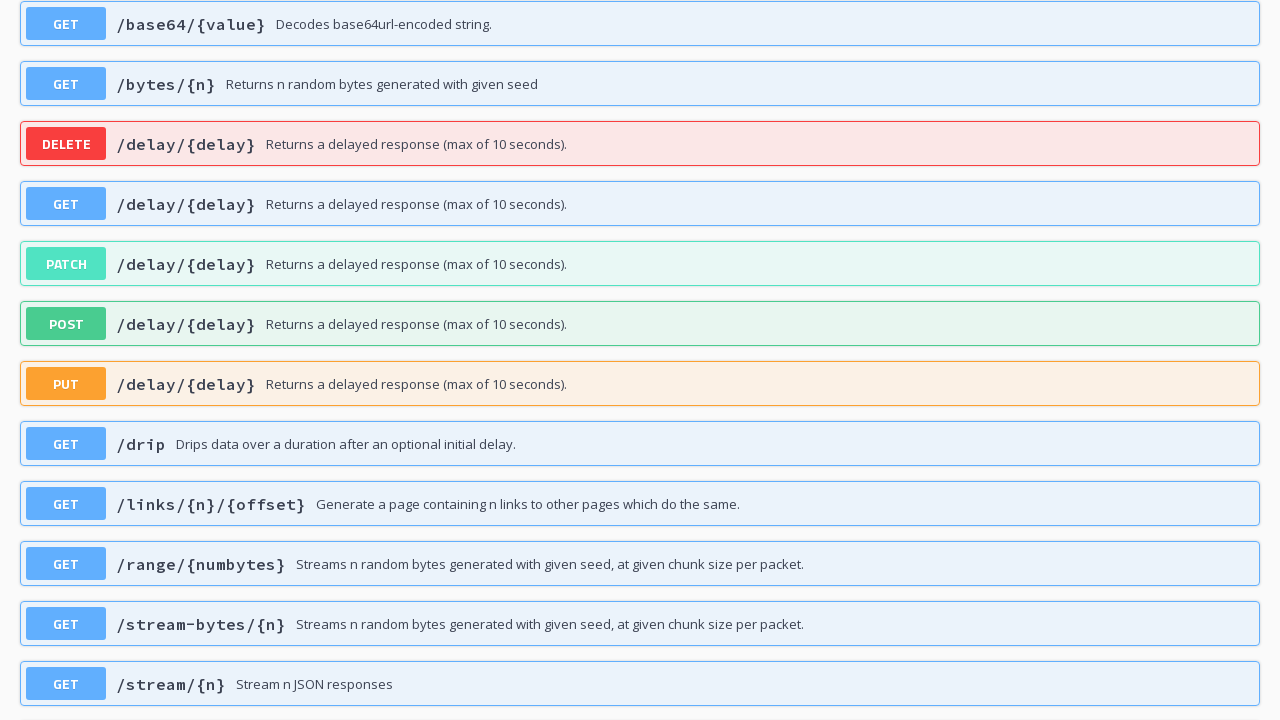

Waited for tab collapse animation to complete
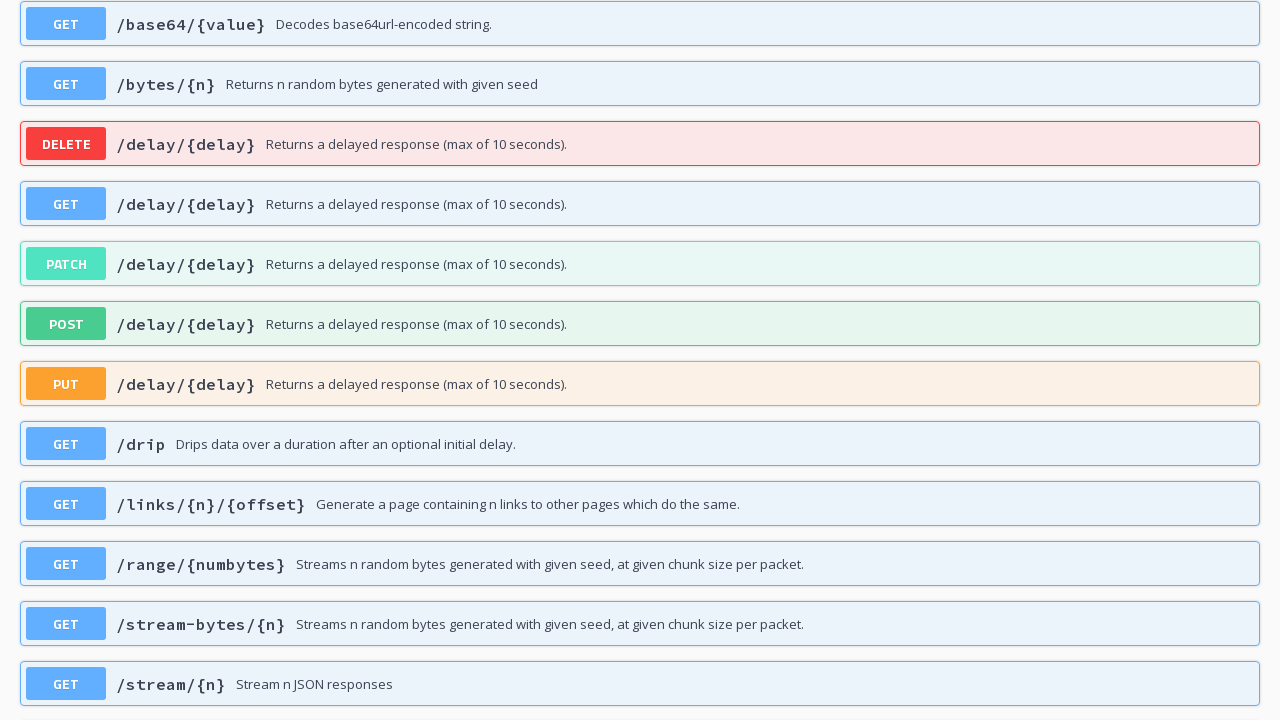

Clicked to collapse open API documentation tab
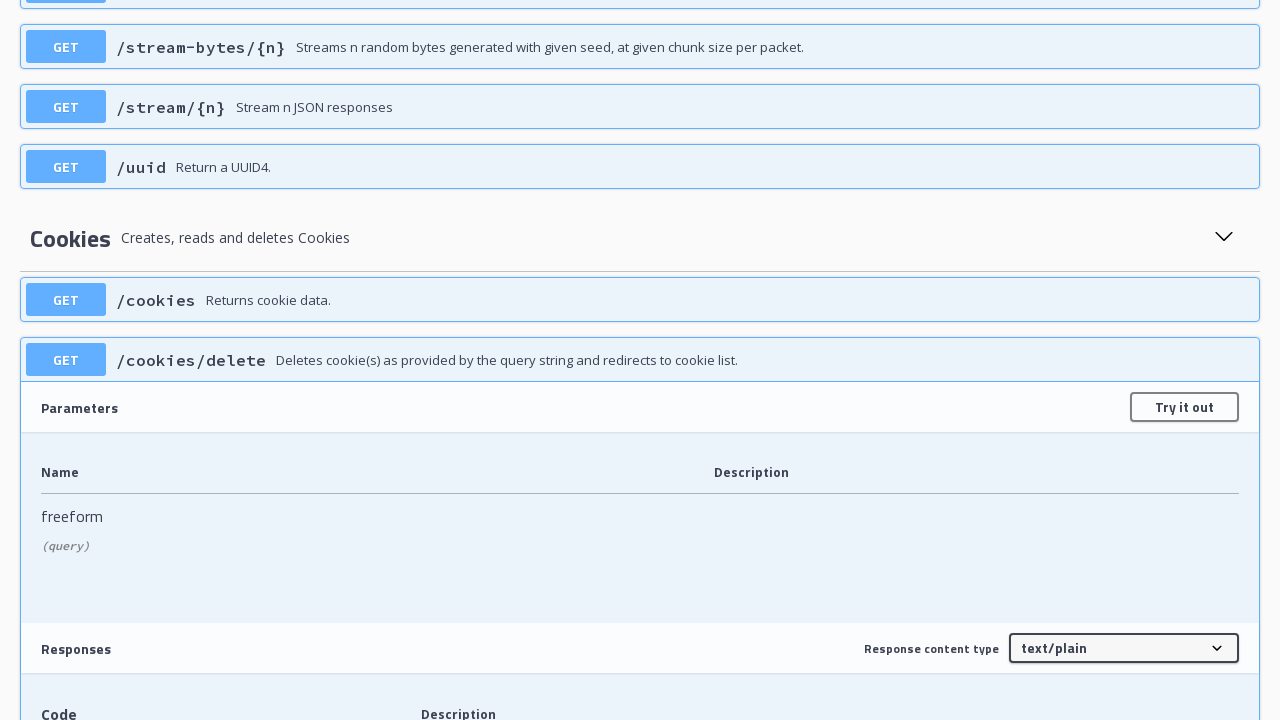

Waited for tab collapse animation to complete
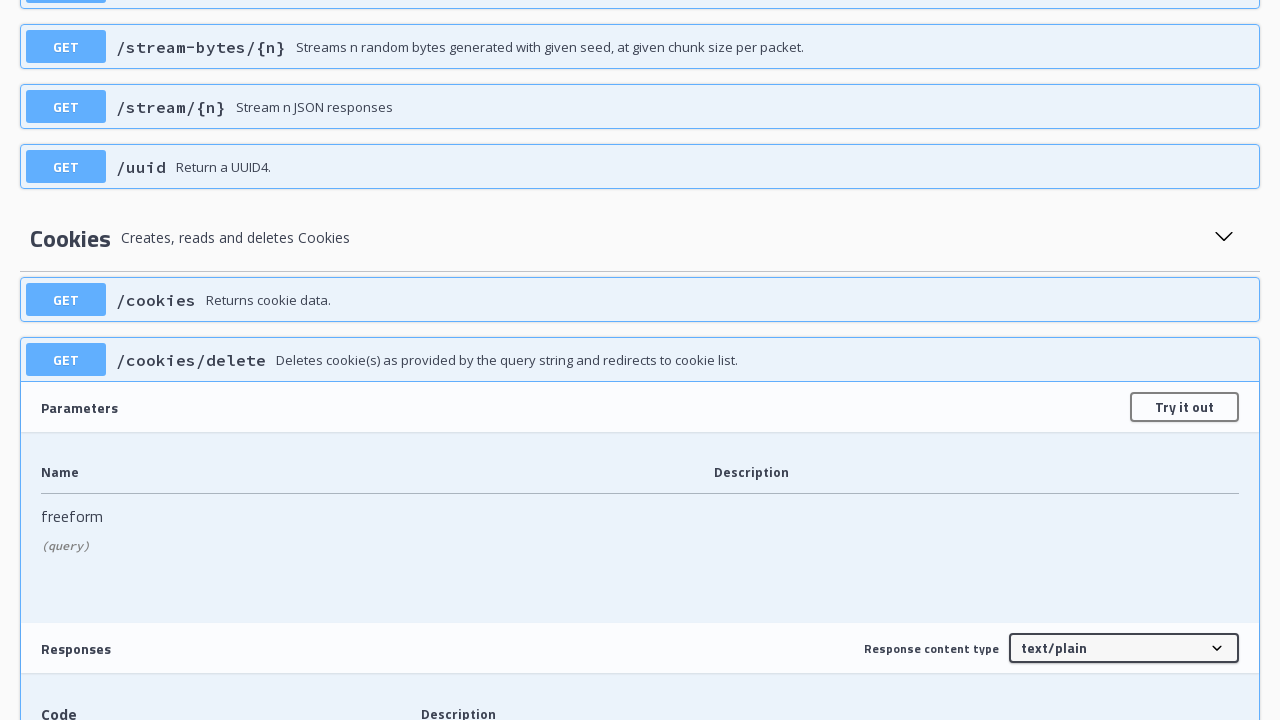

Clicked to collapse open API documentation tab
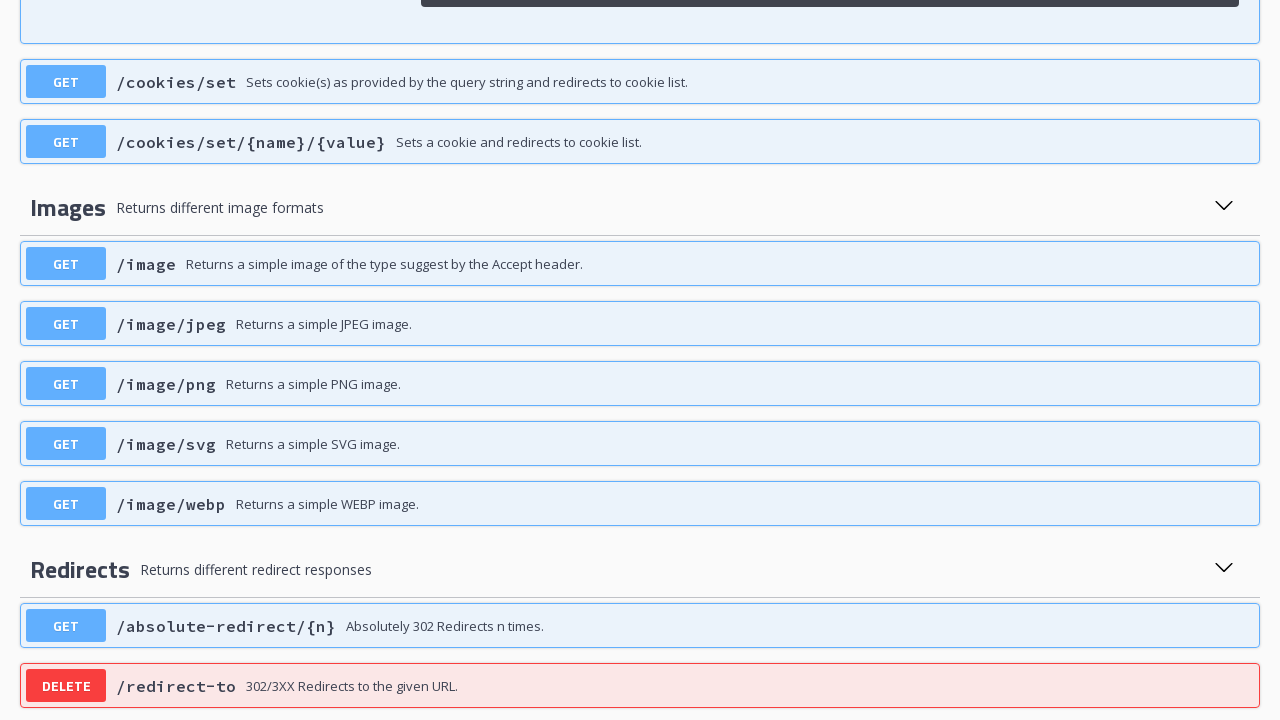

Waited for tab collapse animation to complete
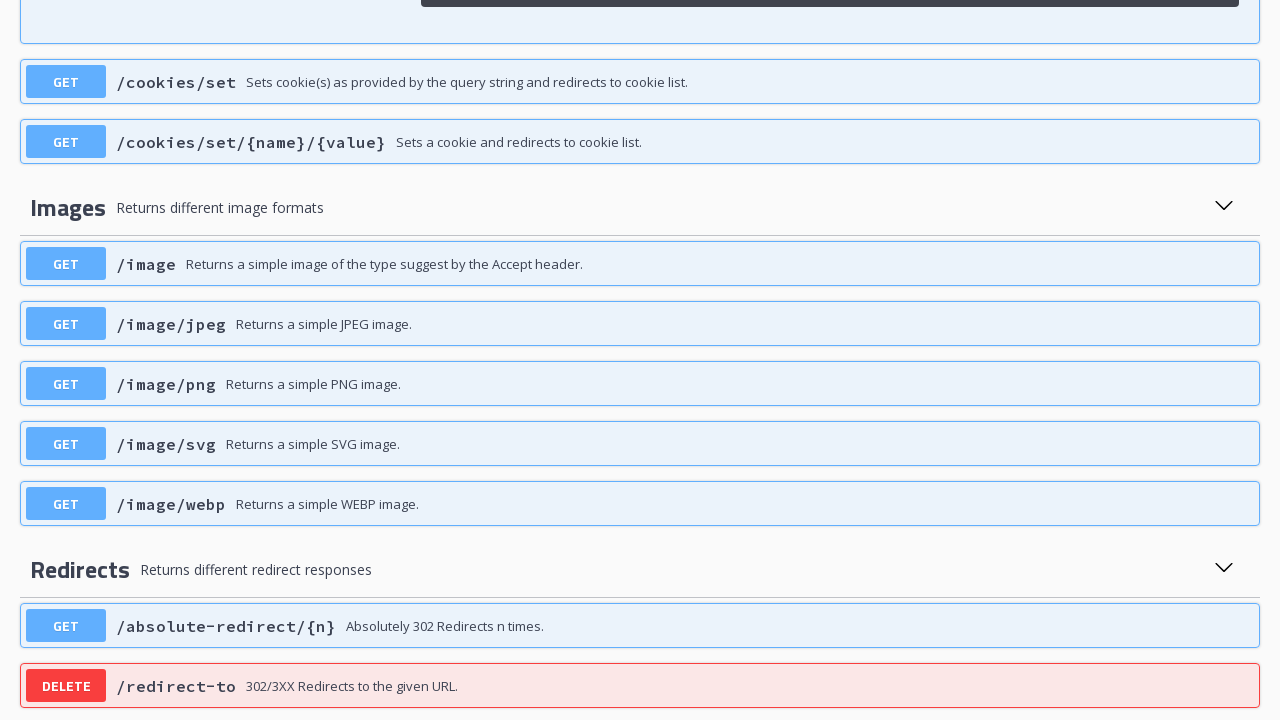

Clicked to collapse open API documentation tab
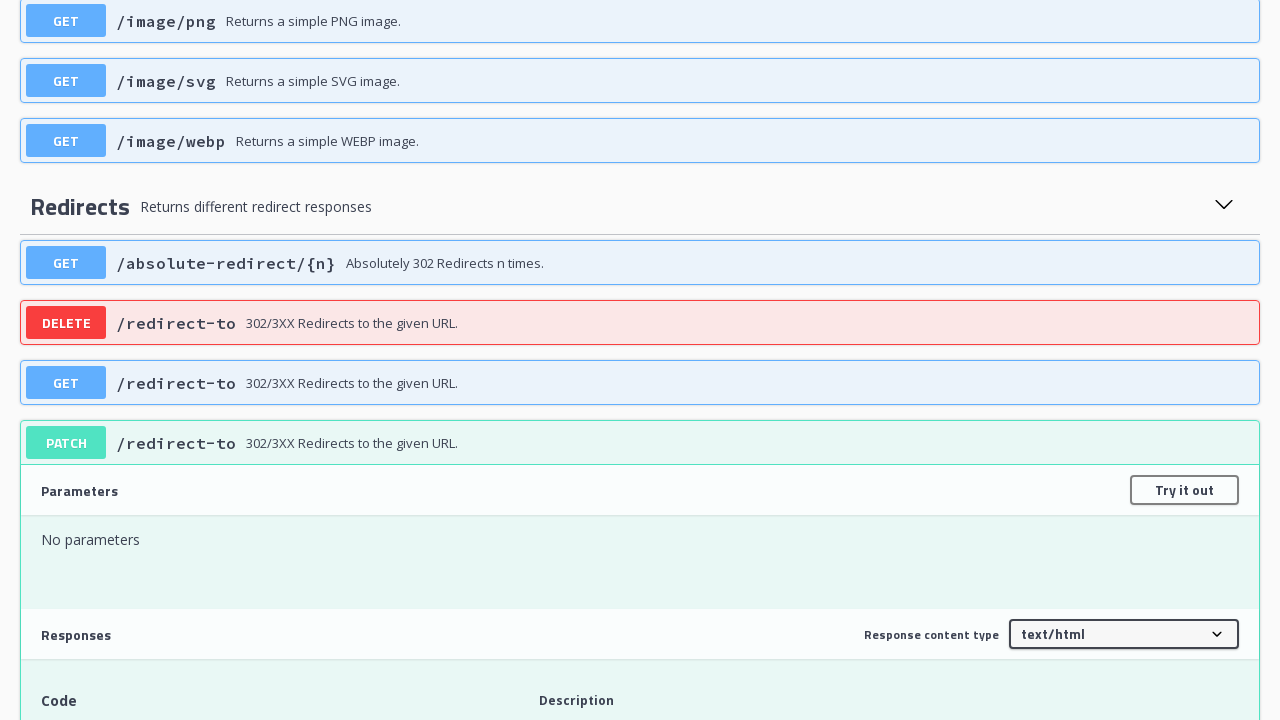

Waited for tab collapse animation to complete
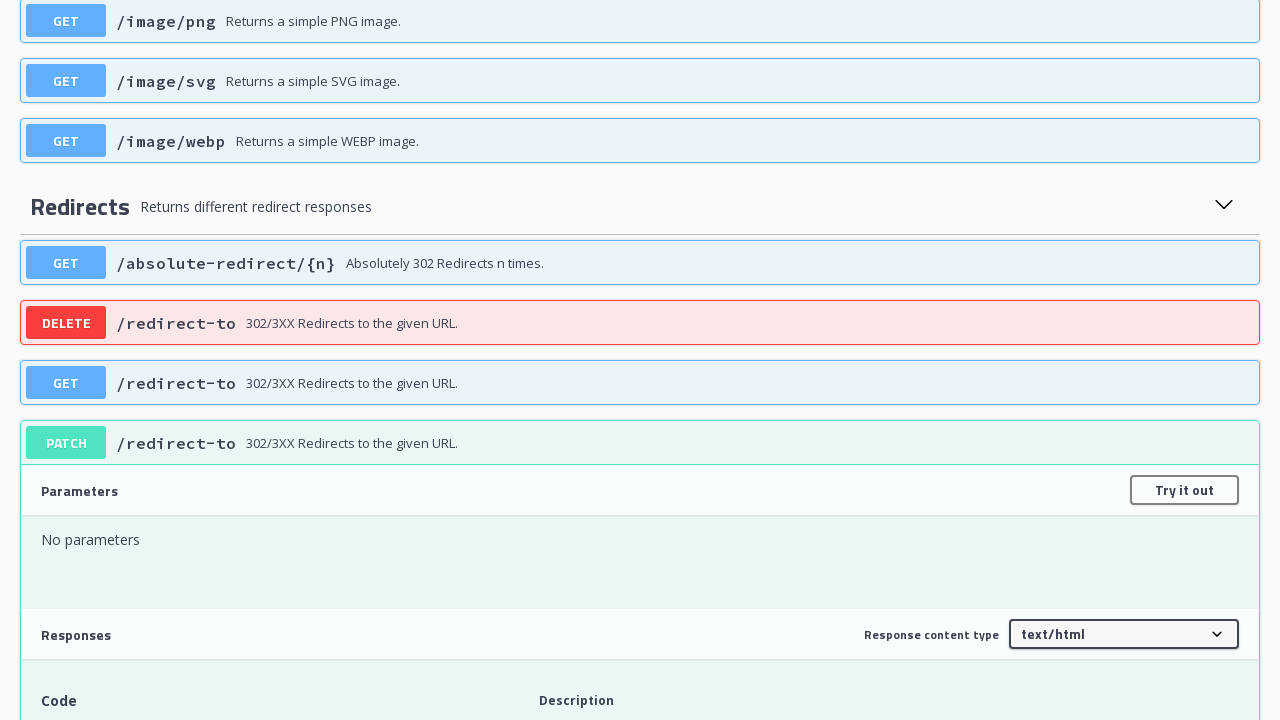

Clicked to collapse open API documentation tab
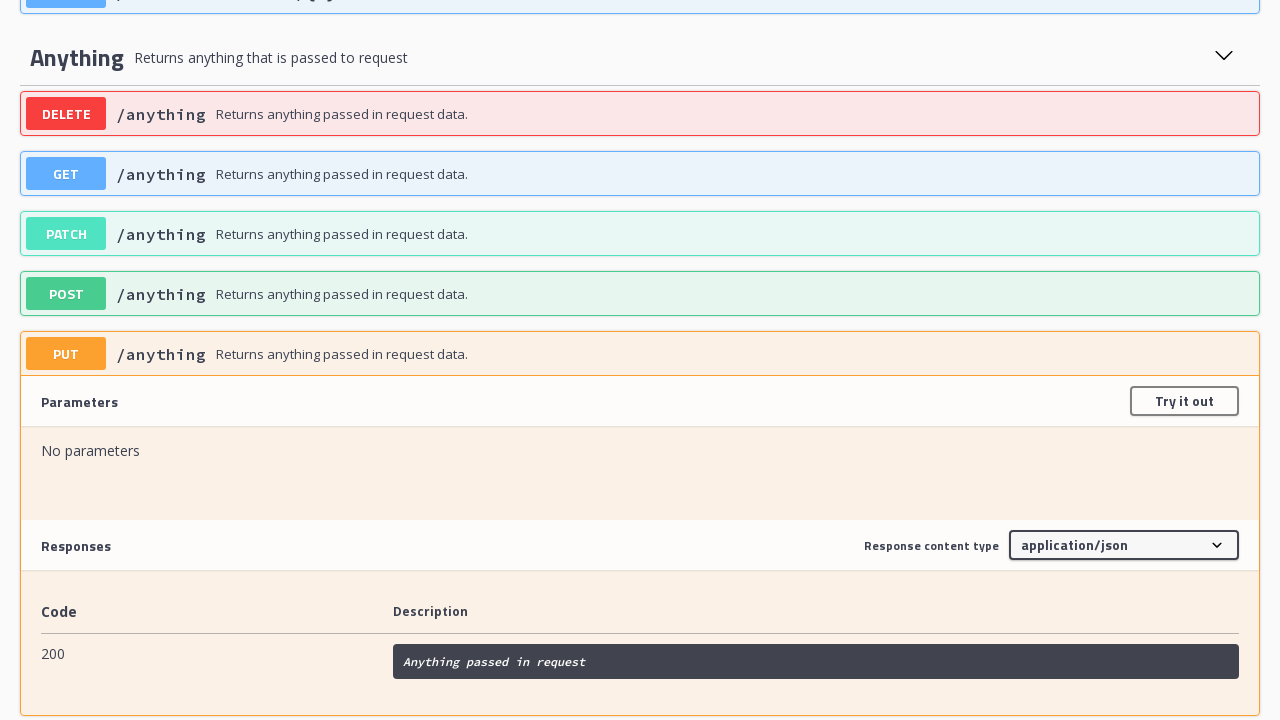

Waited for tab collapse animation to complete
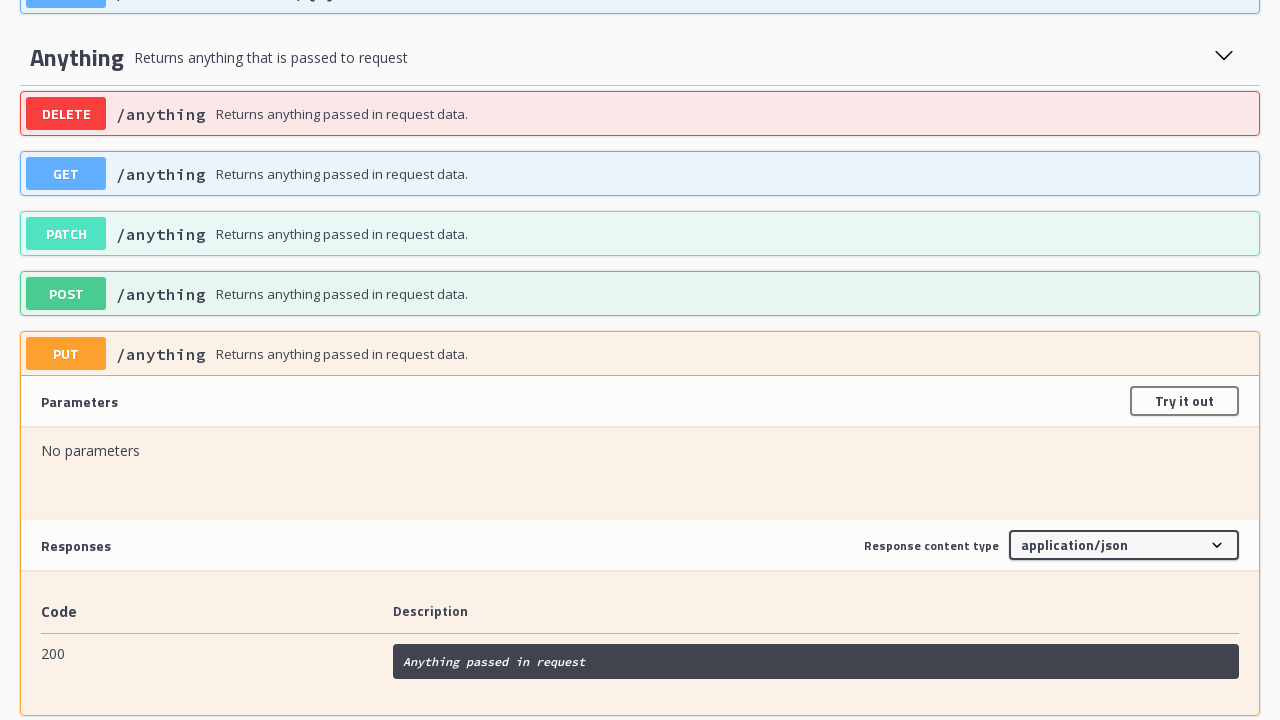

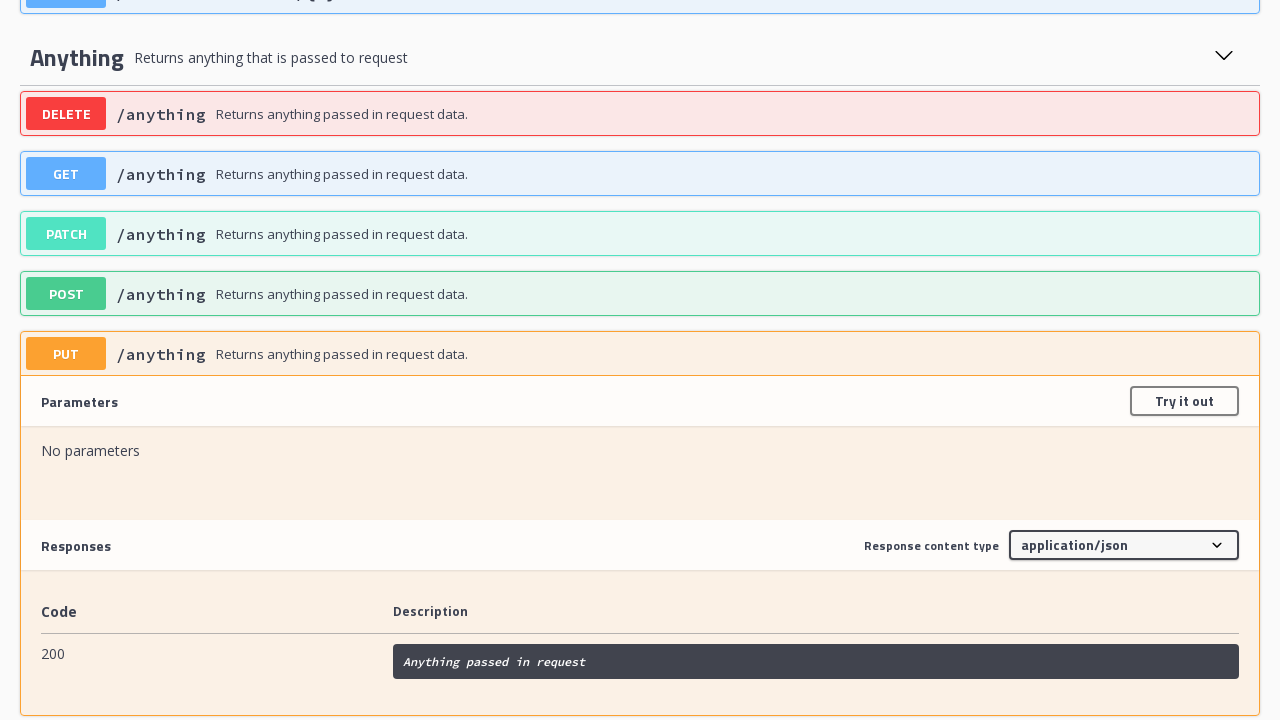